Tests the DemoQA Practice Form by filling out all form fields including name, email, gender, mobile number, date of birth, subjects, hobbies, file upload, address, and state/city selections, then submitting the form.

Starting URL: https://demoqa.com

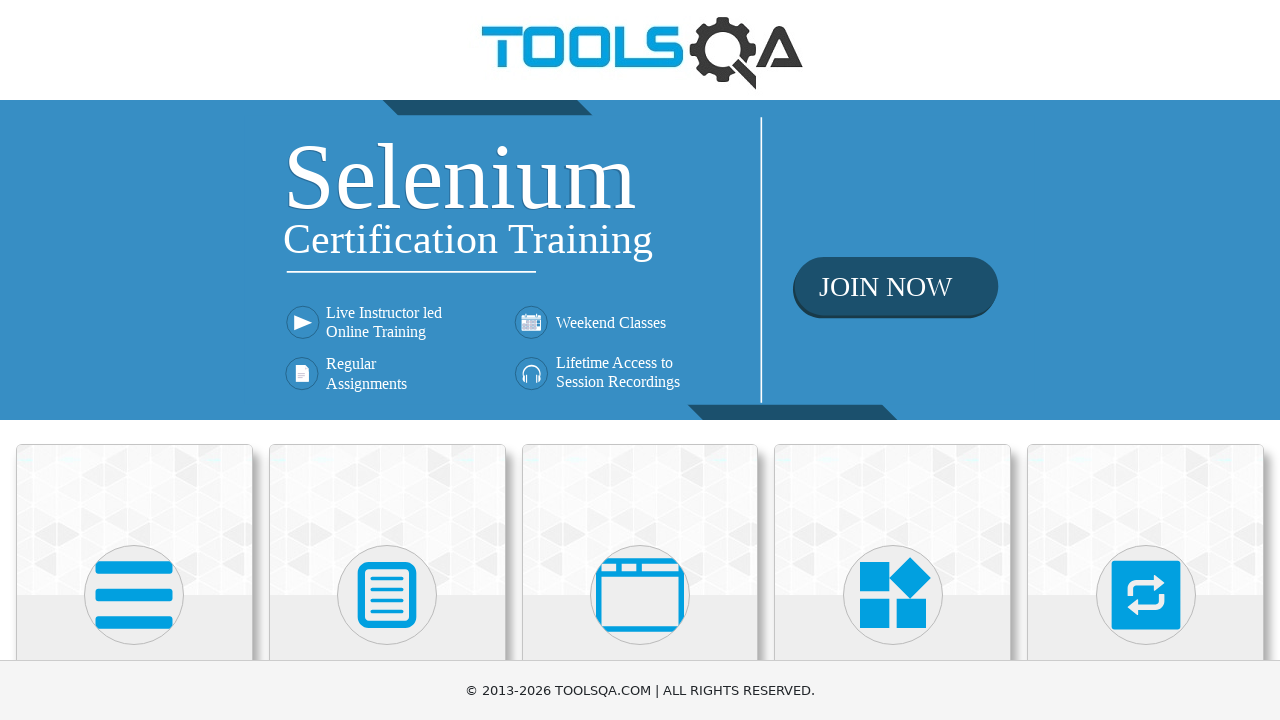

Clicked on Forms menu at (387, 360) on xpath=//h5[text()='Forms']
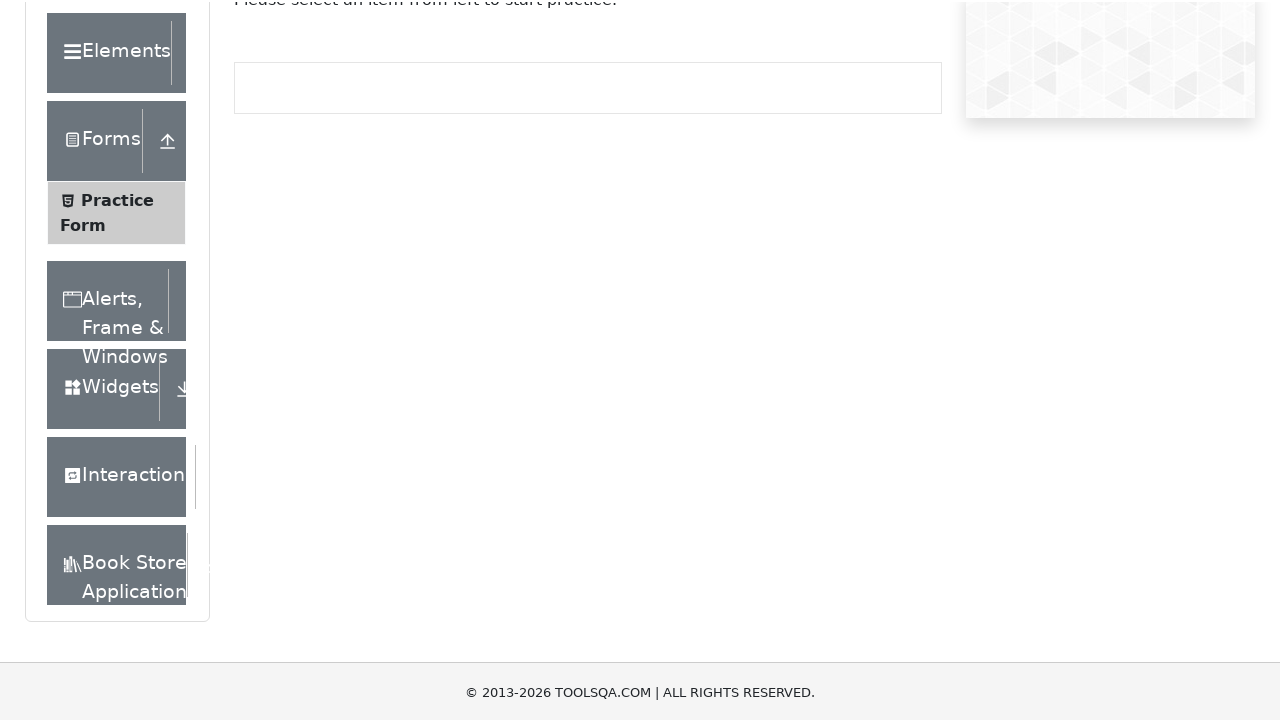

Waited for Forms menu to load
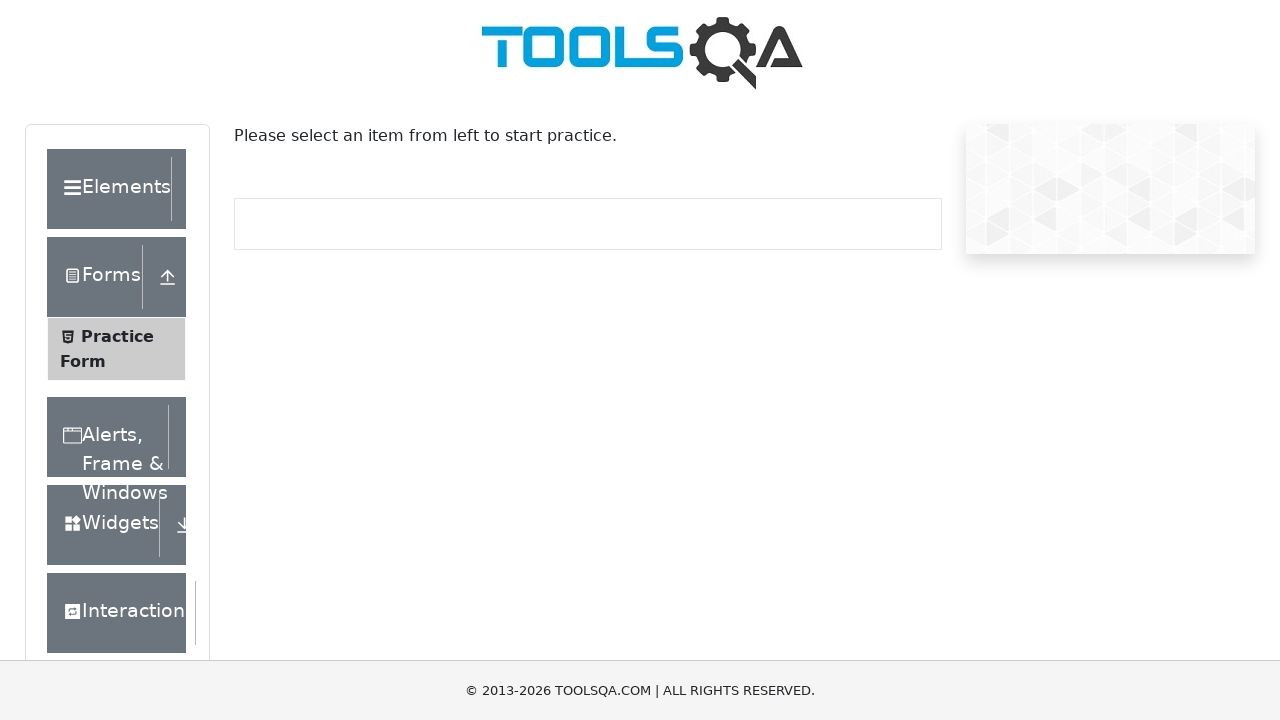

Clicked on Practice Form submenu at (117, 336) on text=Practice Form
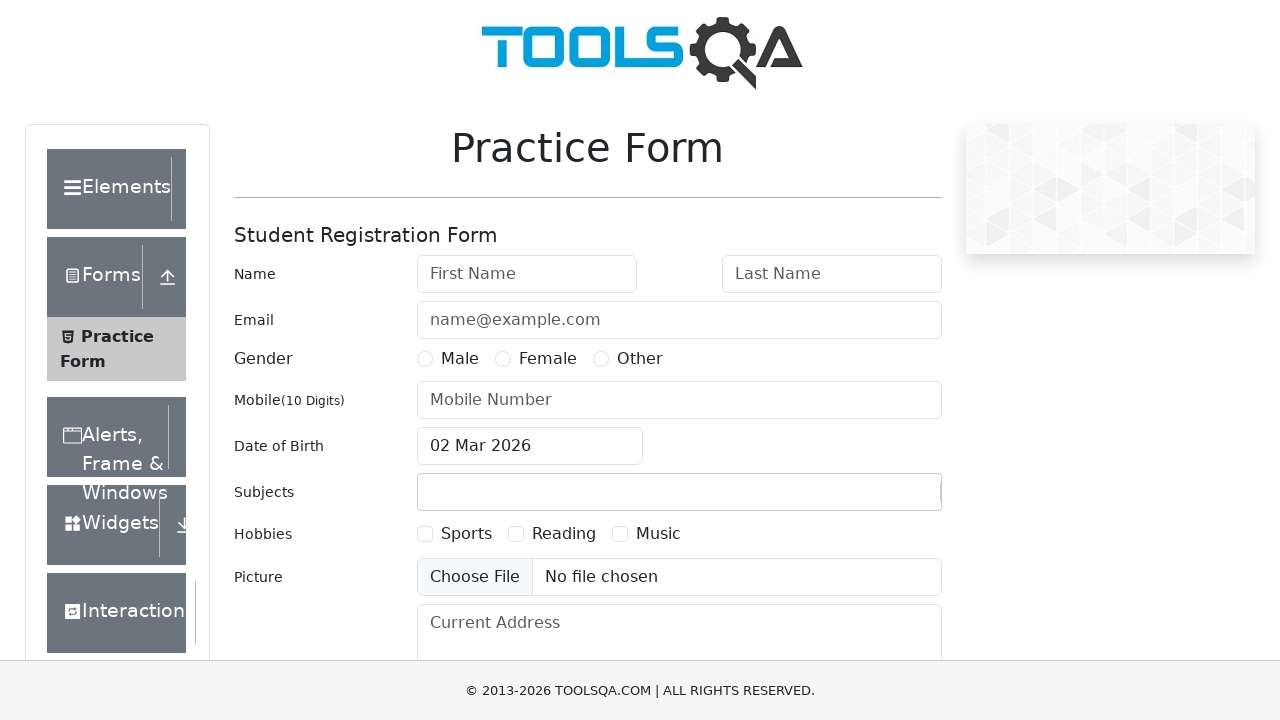

Waited for Practice Form page to load
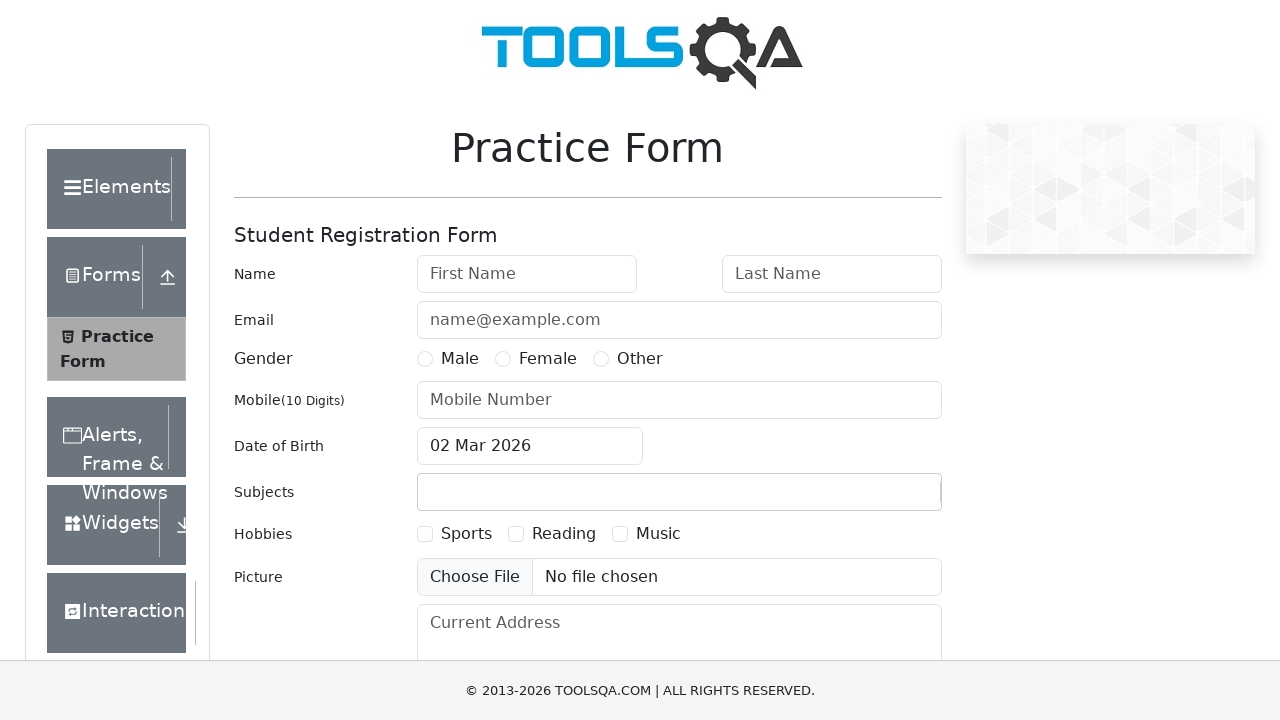

Scrolled submit button into view
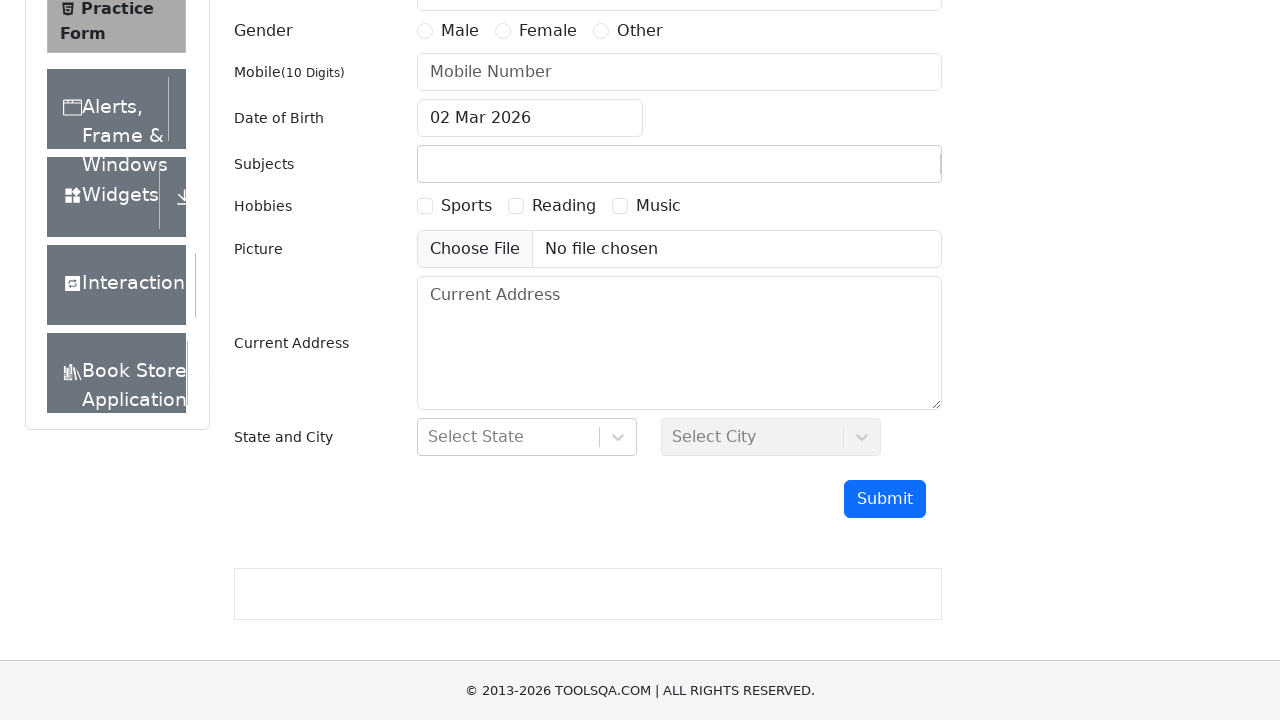

Waited after scrolling submit button
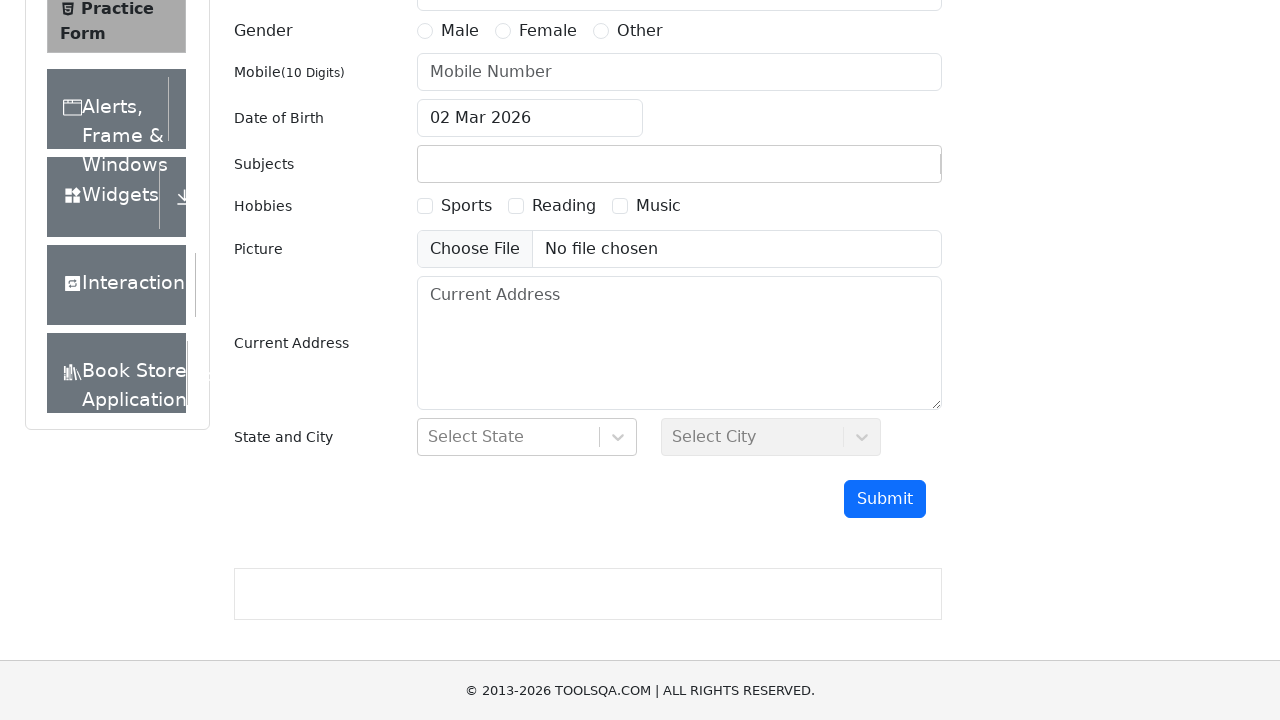

Clicked submit button to trigger validation at (885, 499) on #submit
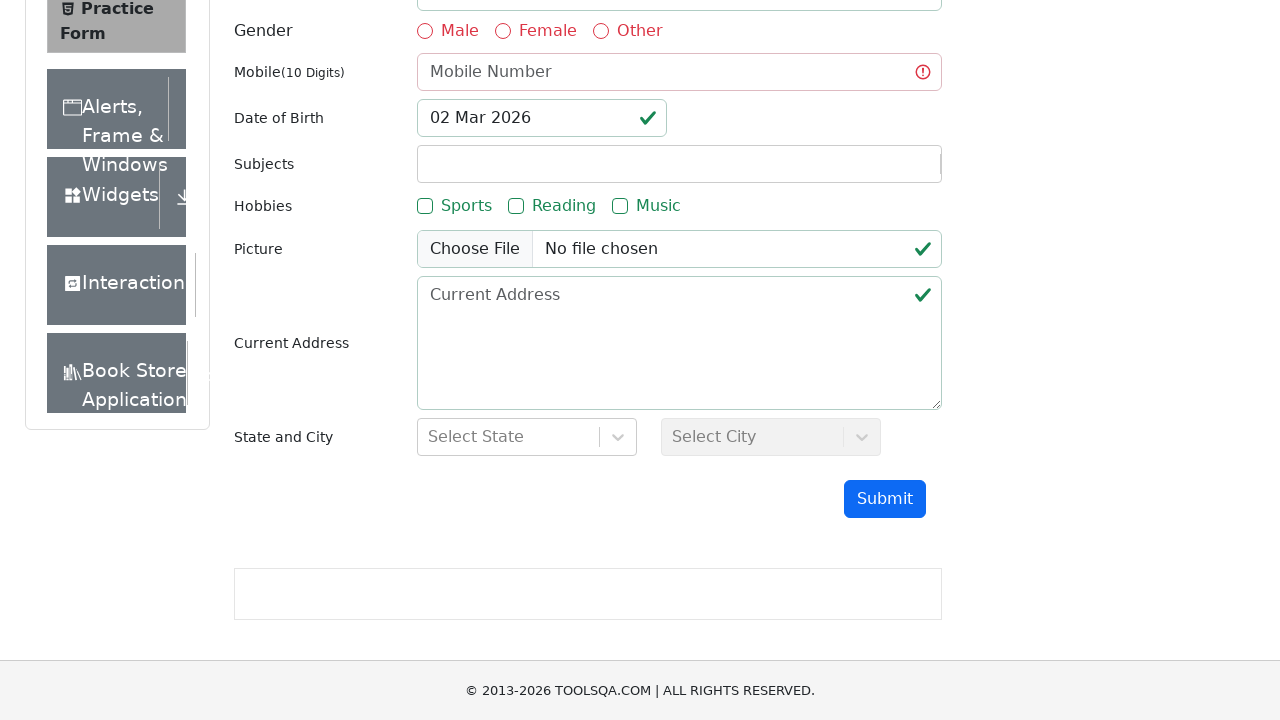

Waited after clicking submit button
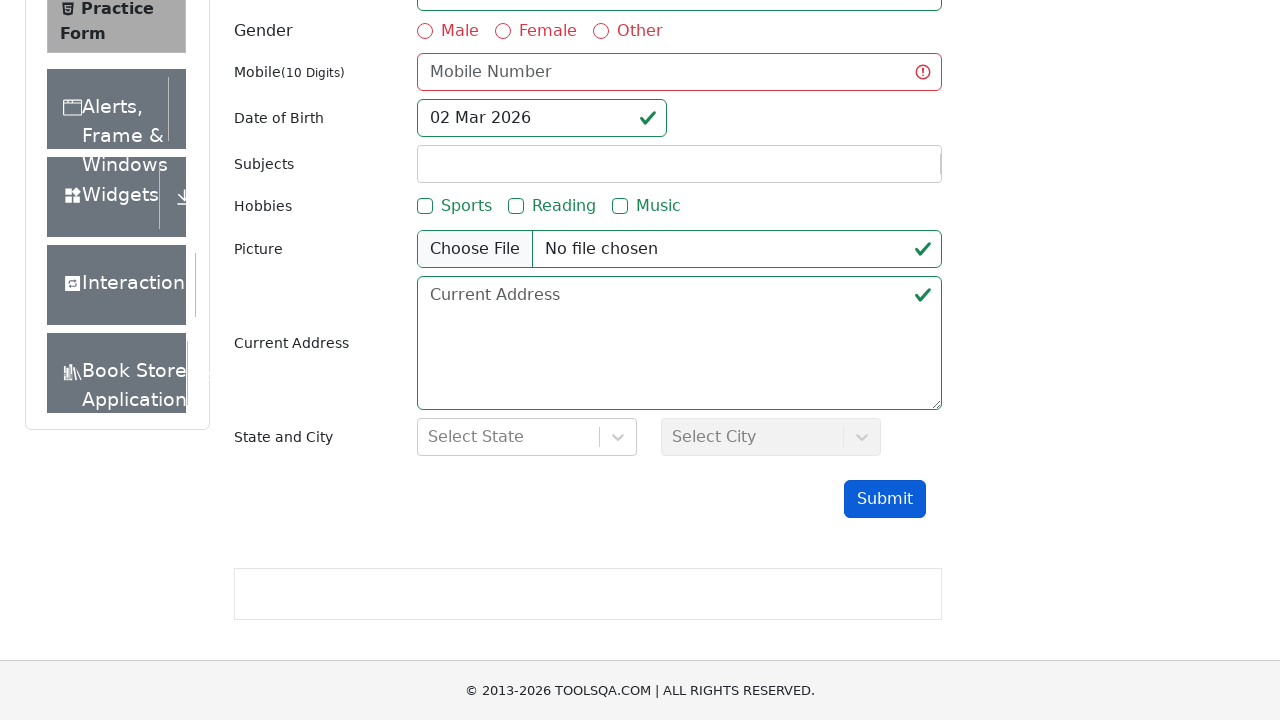

Scrolled first name field into view
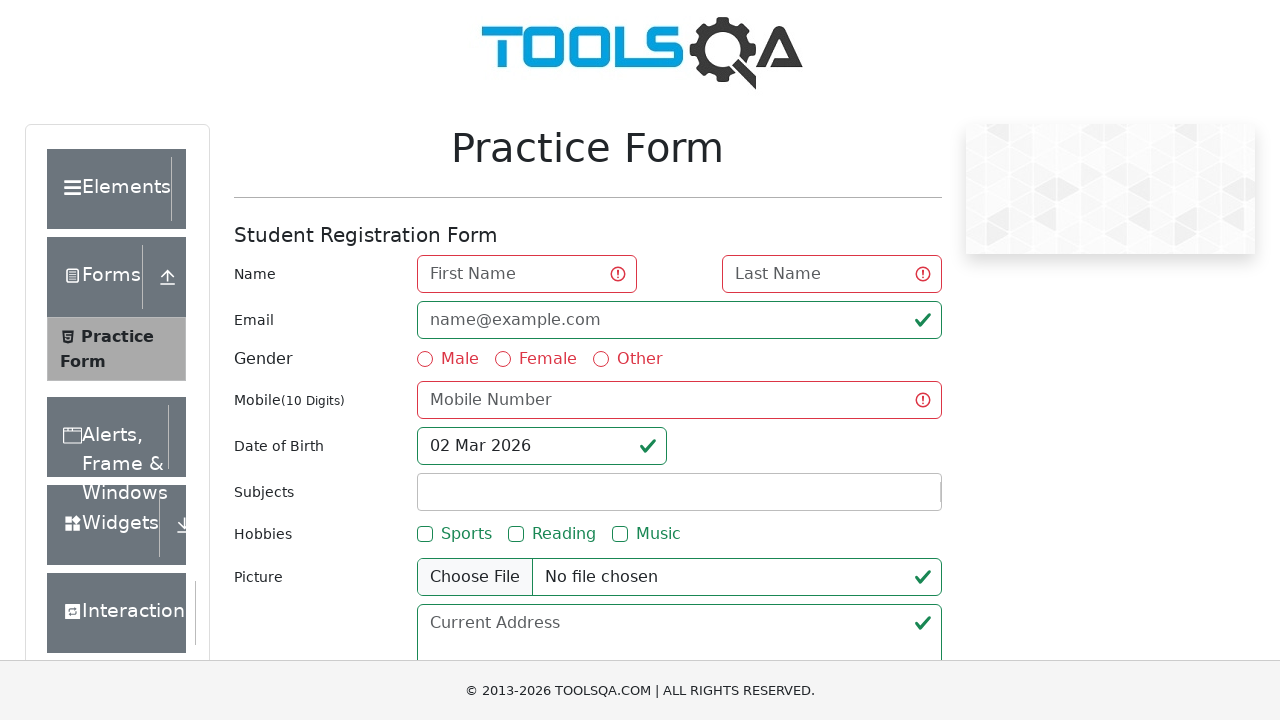

Filled first name field with 'Ramon' on #firstName
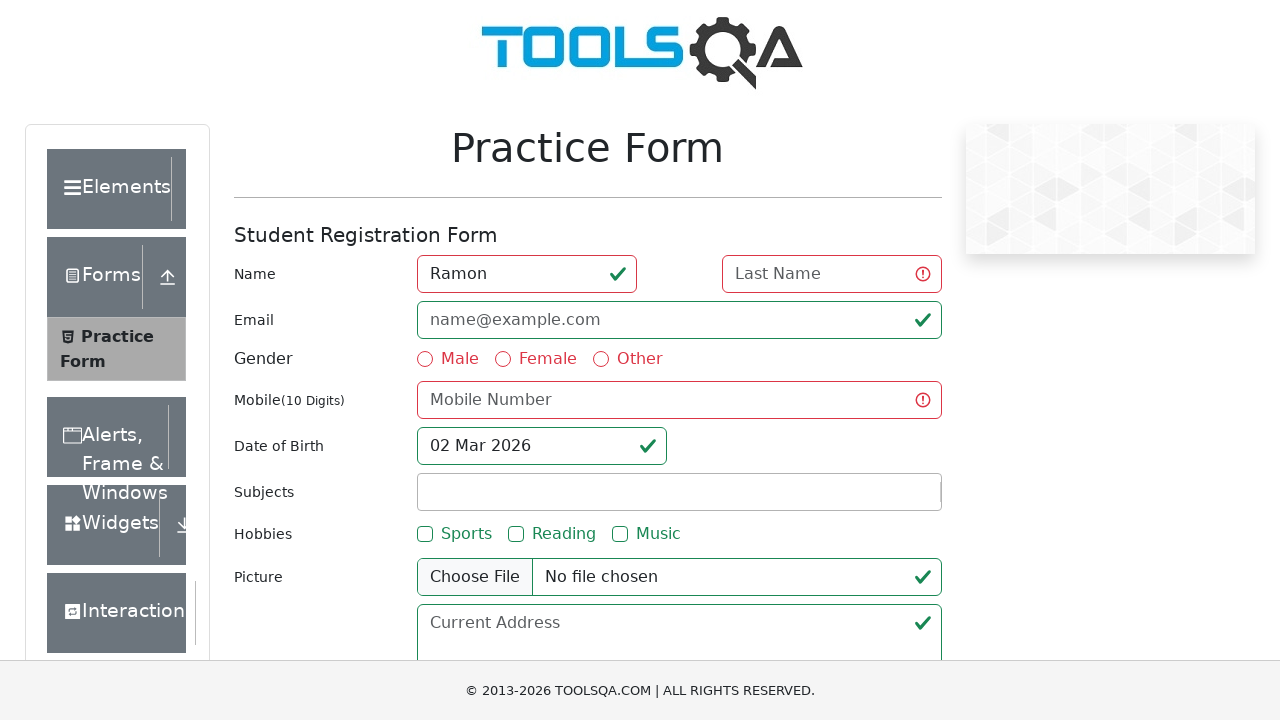

Waited after filling first name
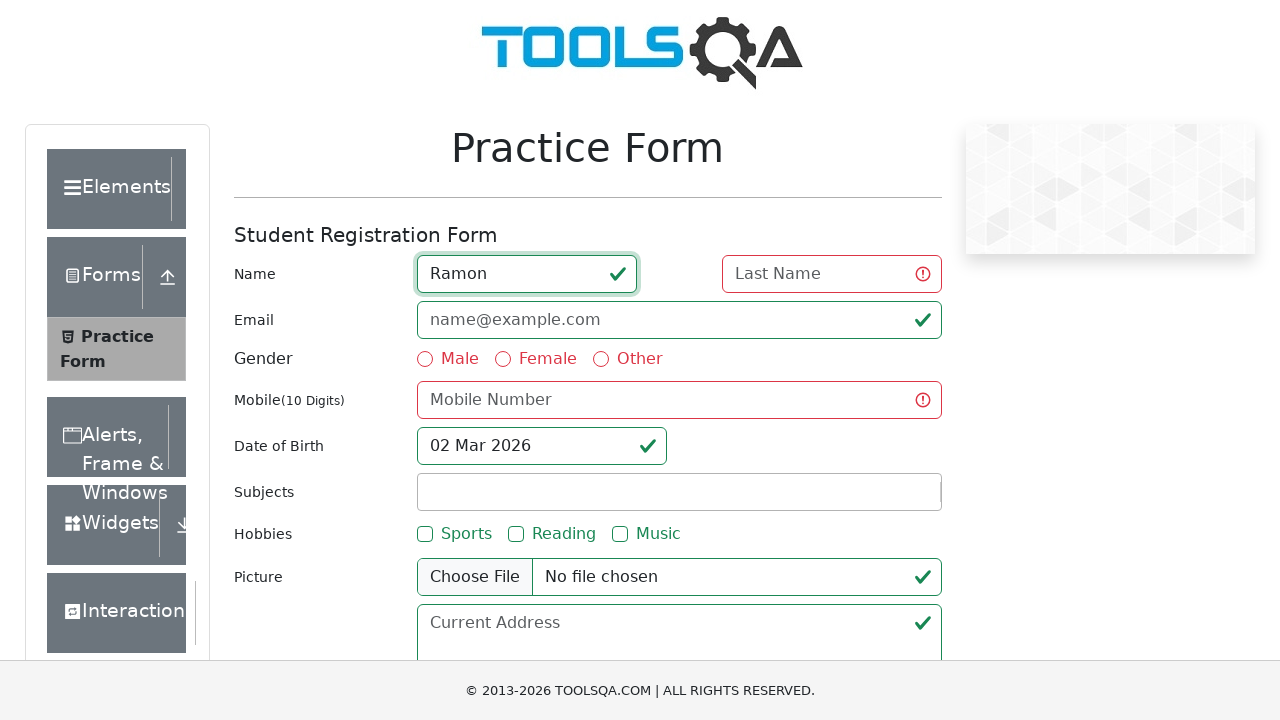

Filled last name field with 'Fernandez' on #lastName
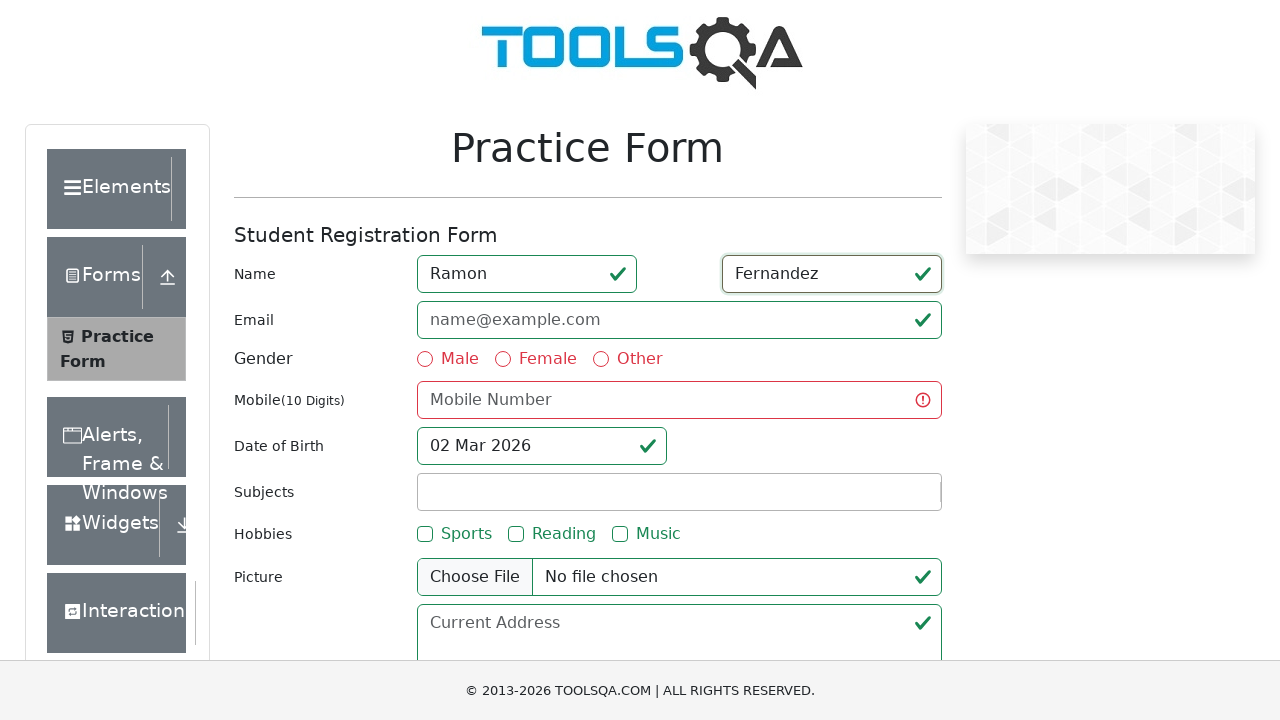

Waited after filling last name
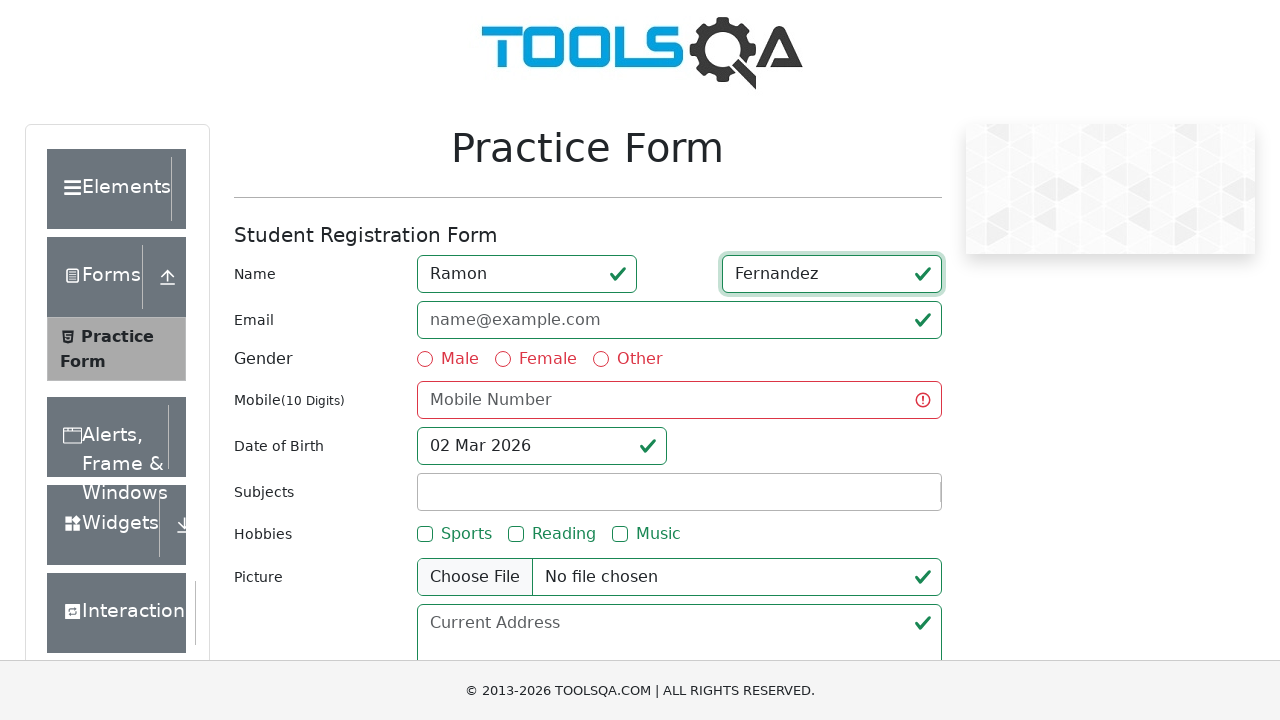

Filled email field with invalid email 'invalidemail' on #userEmail
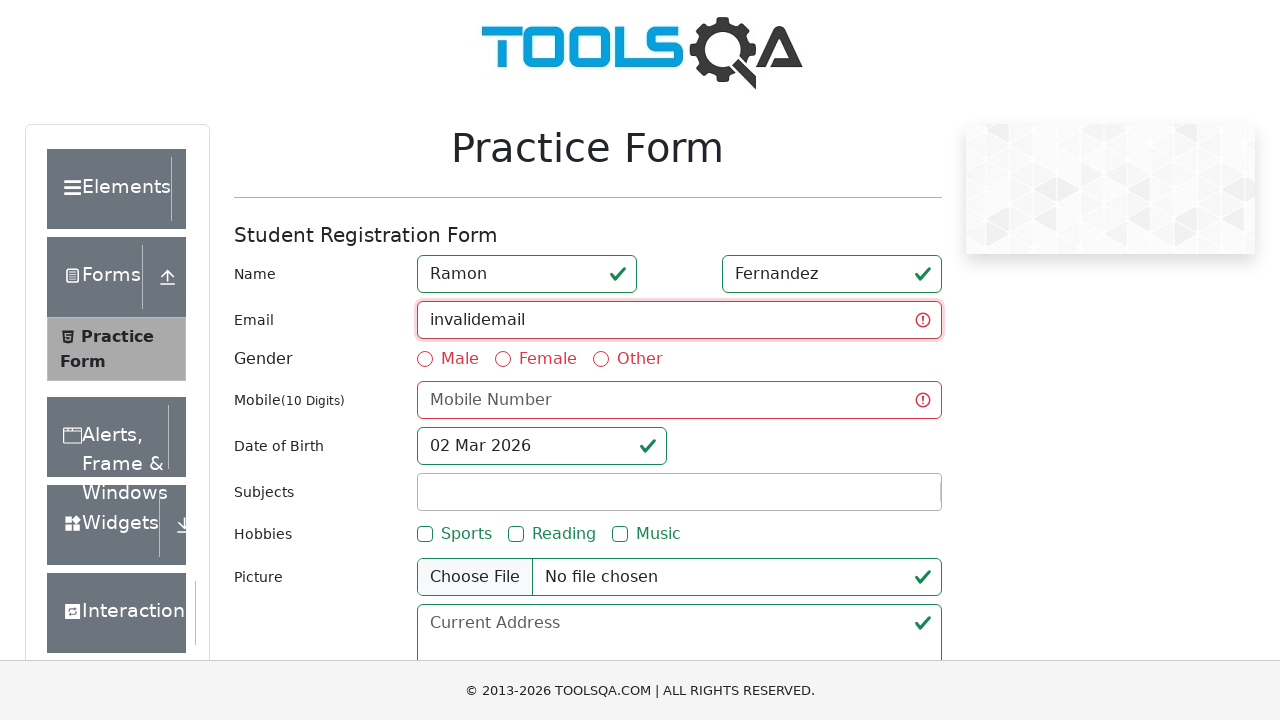

Waited after filling invalid email
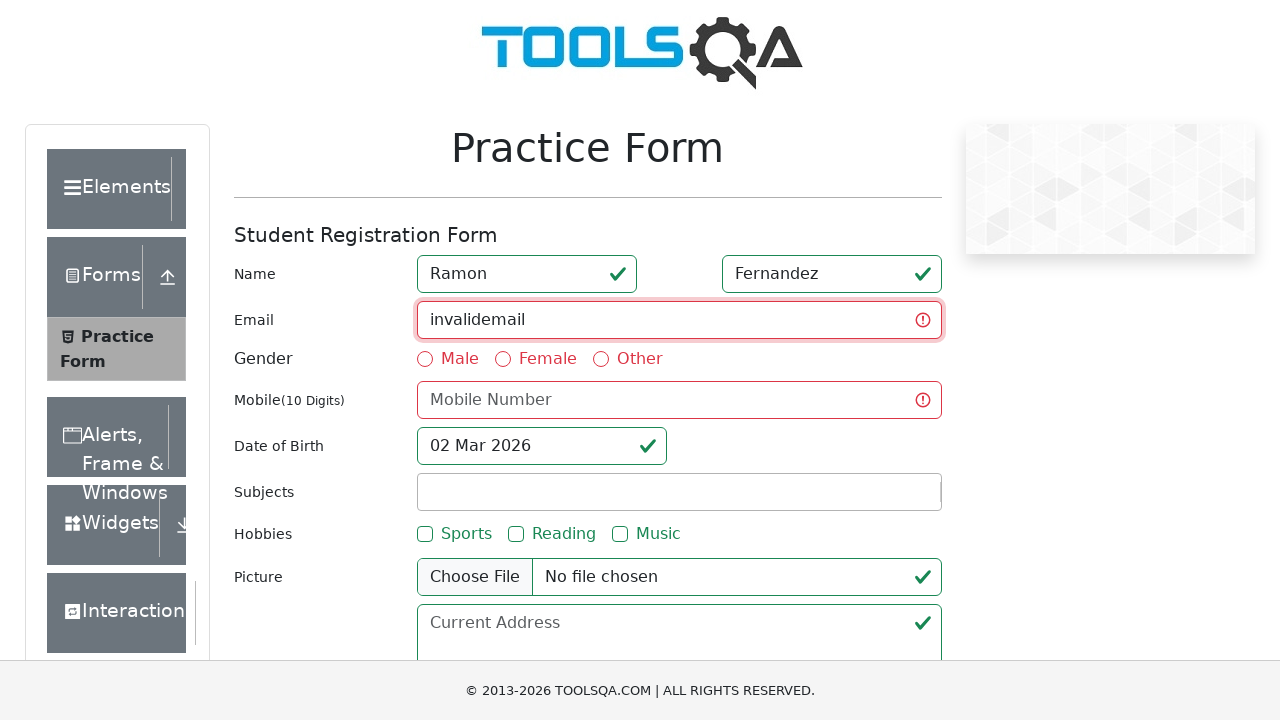

Clicked submit button to trigger email validation at (885, 499) on #submit
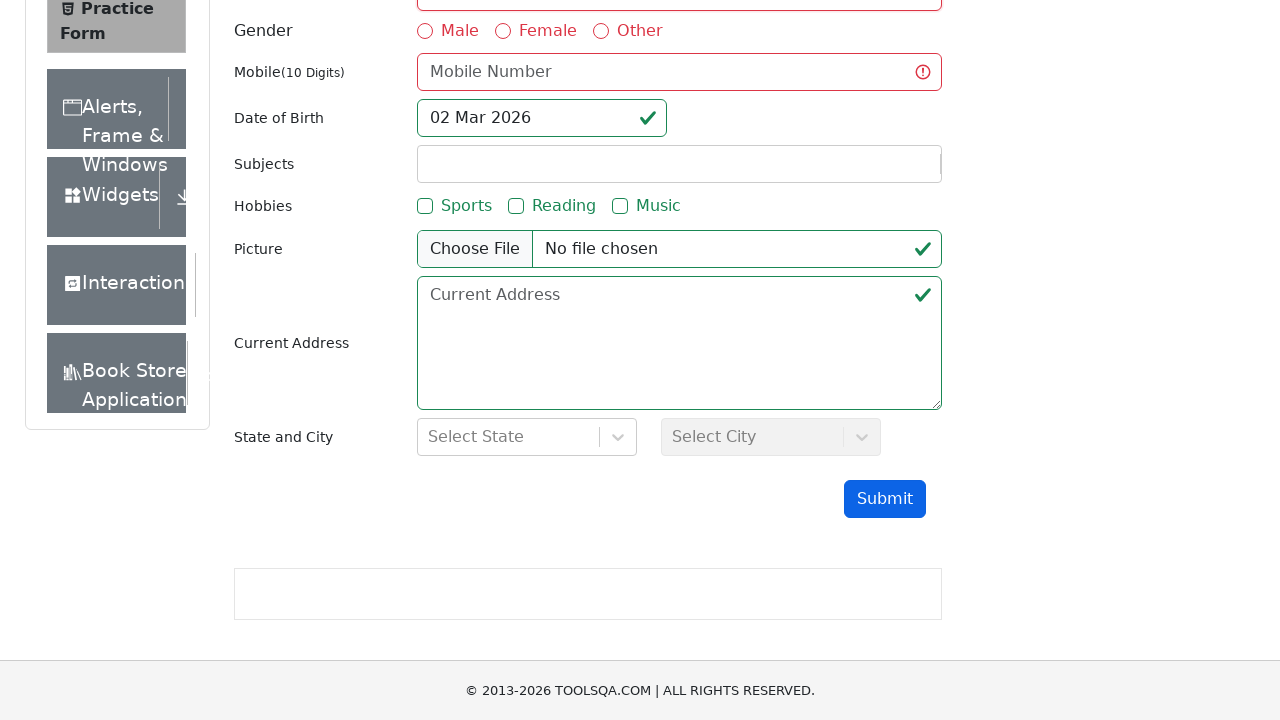

Waited after clicking submit for validation
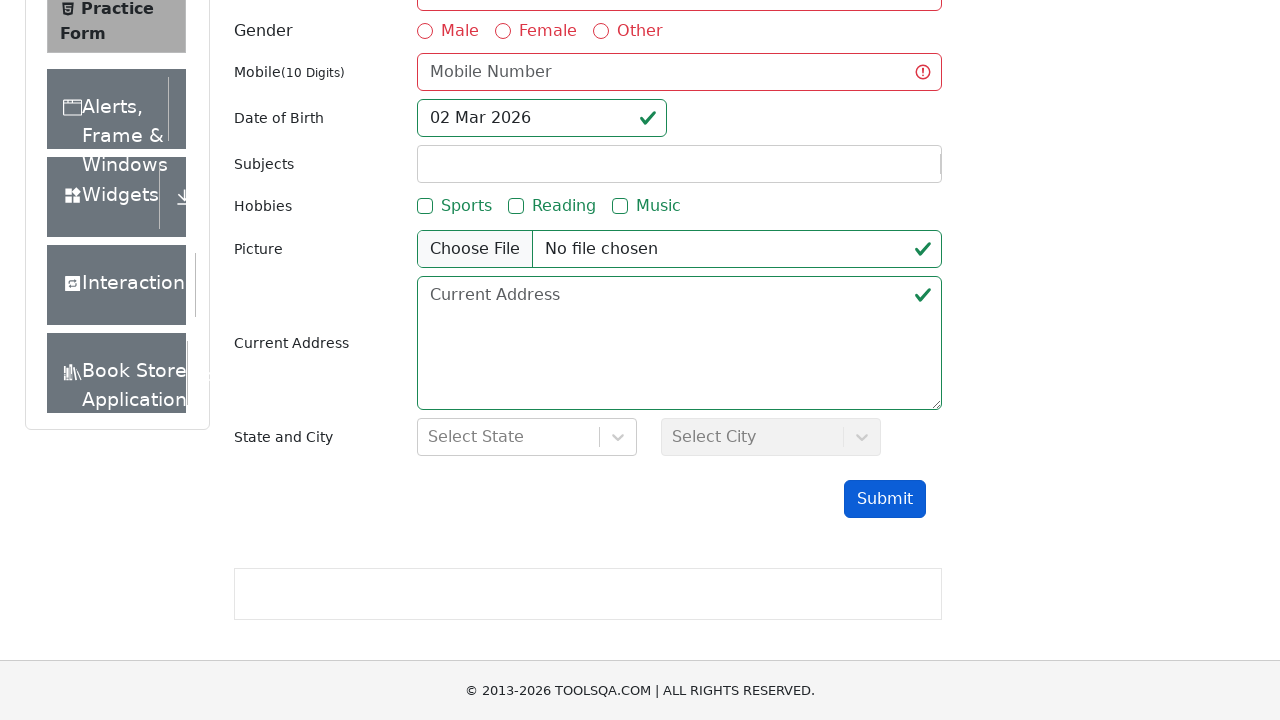

Filled email field with valid email 'ramon.test@example.com' on #userEmail
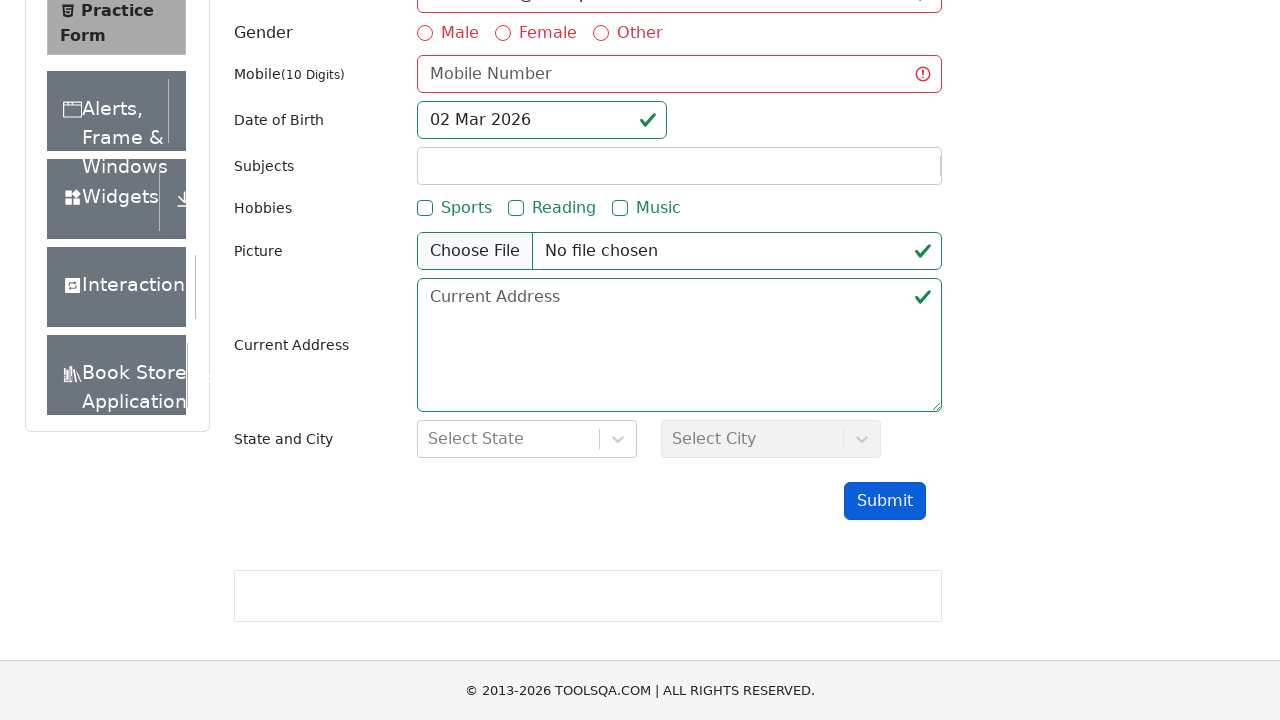

Waited after filling valid email
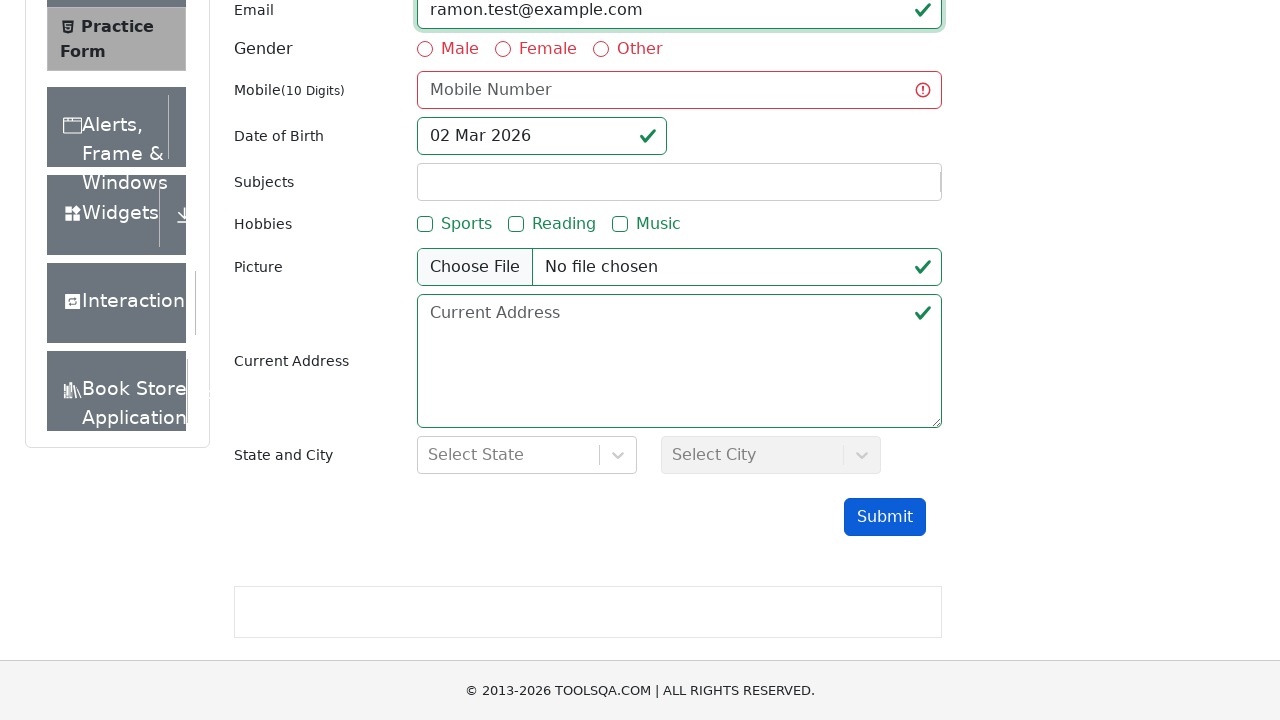

Selected Male gender radio button at (460, 49) on label[for='gender-radio-1']
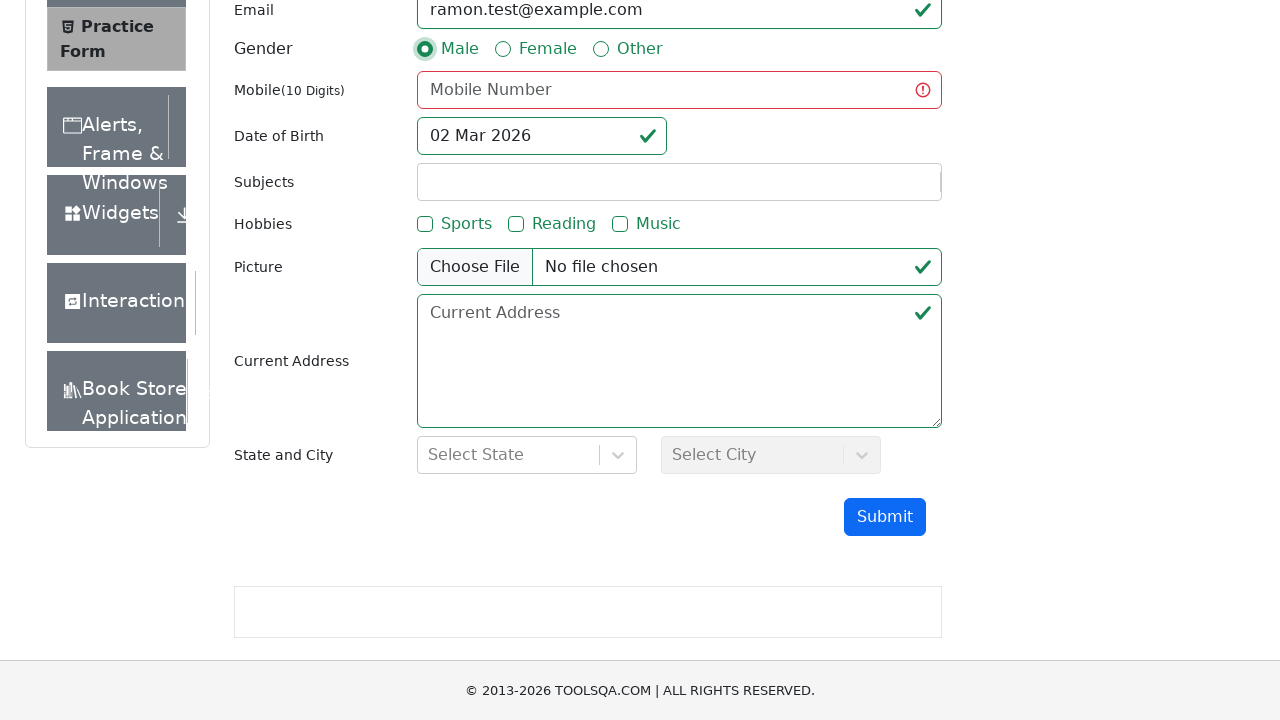

Waited after selecting gender
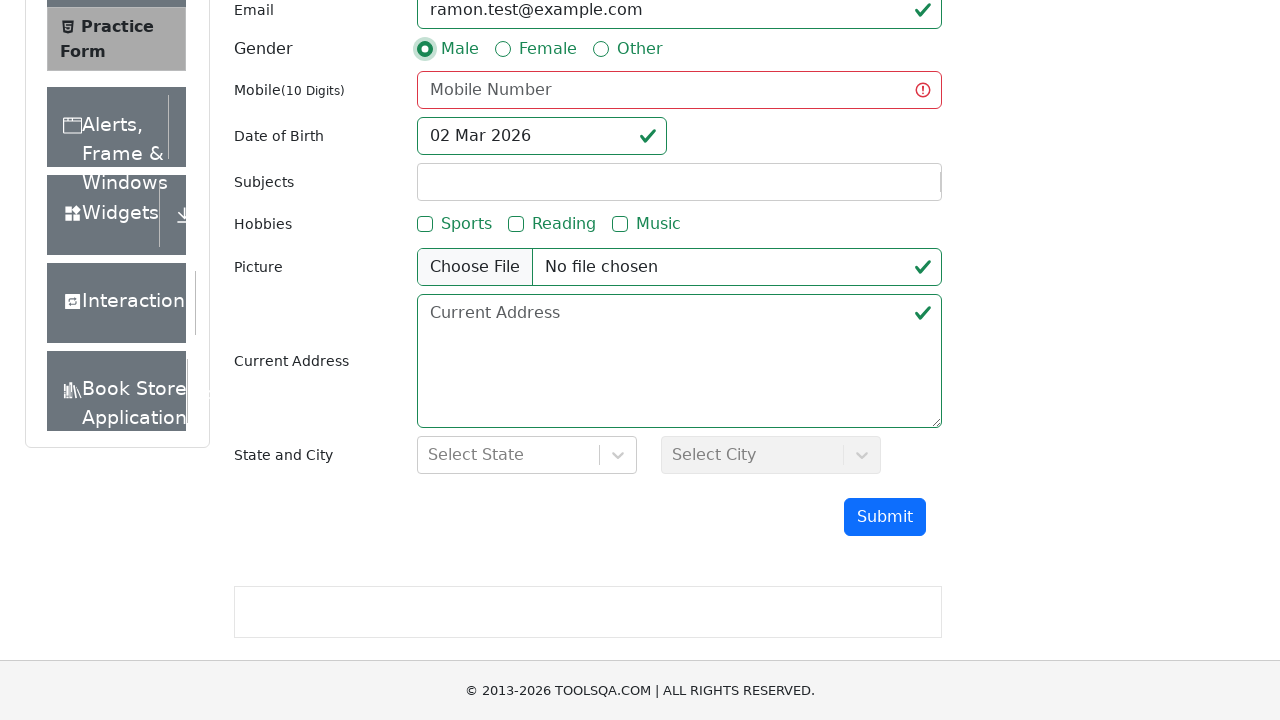

Filled mobile field with invalid letters 'abcdefghij' on #userNumber
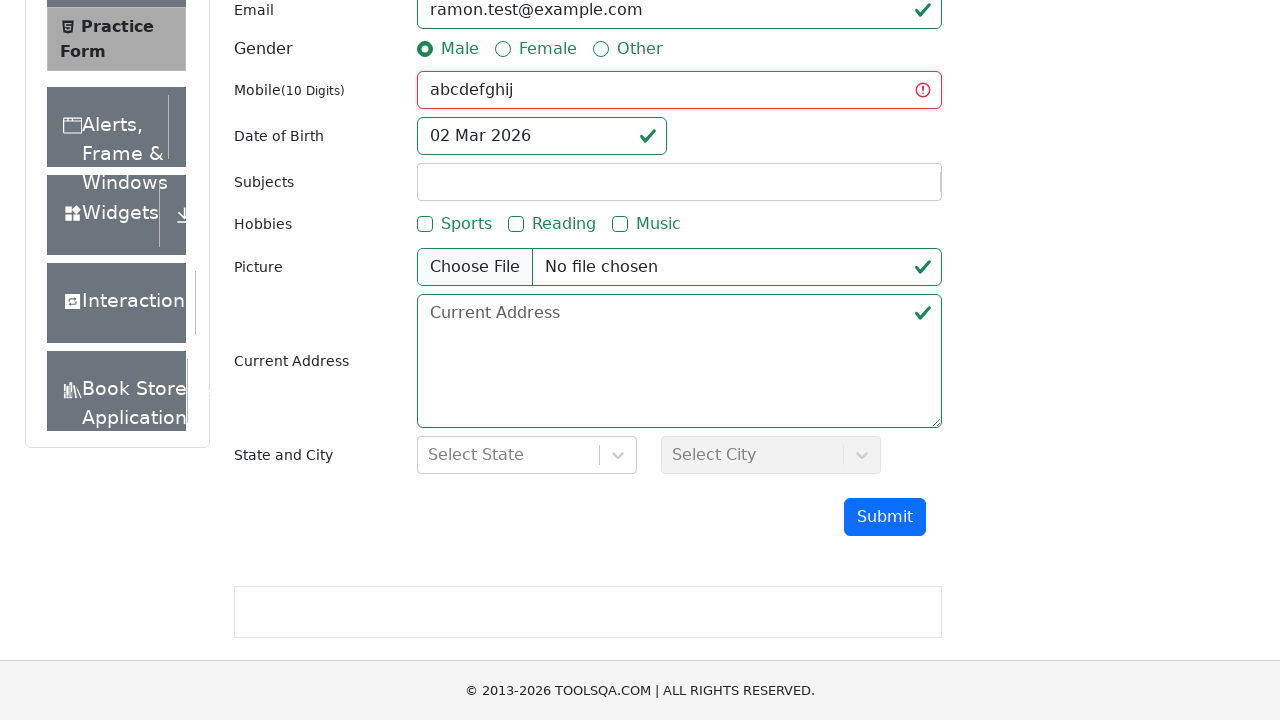

Waited after filling invalid mobile
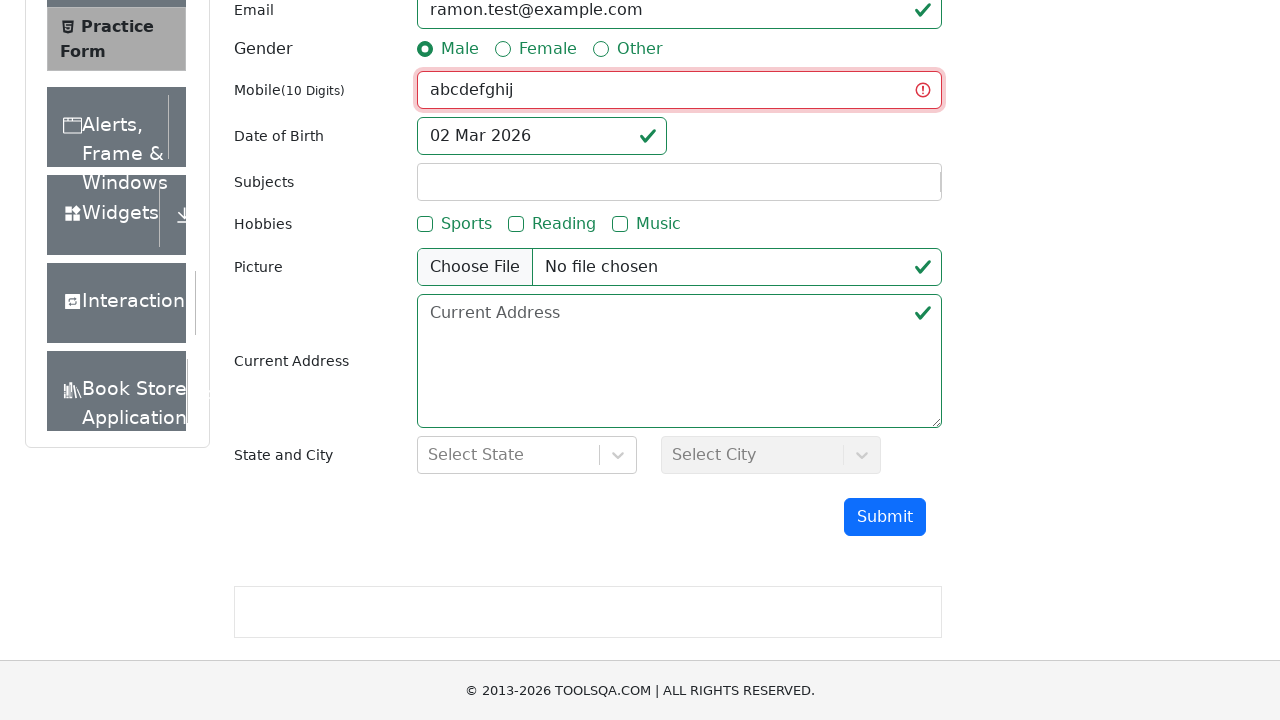

Filled mobile field with invalid length '12345' on #userNumber
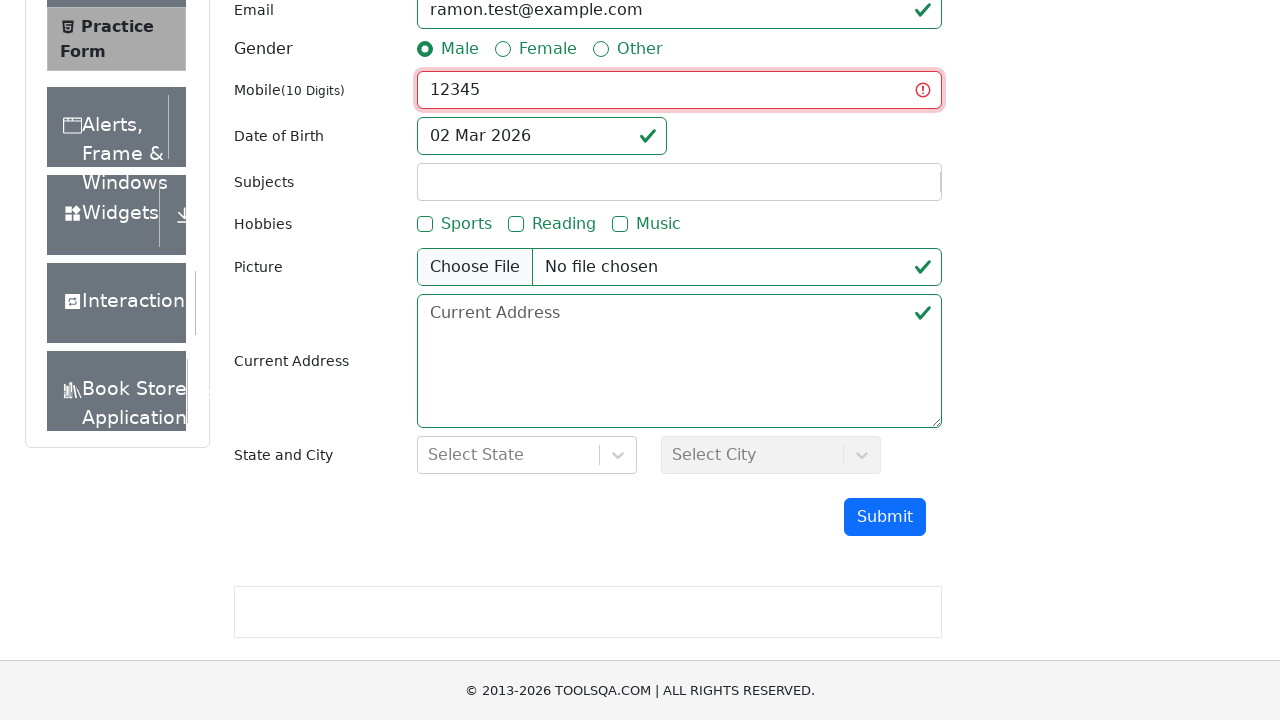

Waited after filling mobile with invalid length
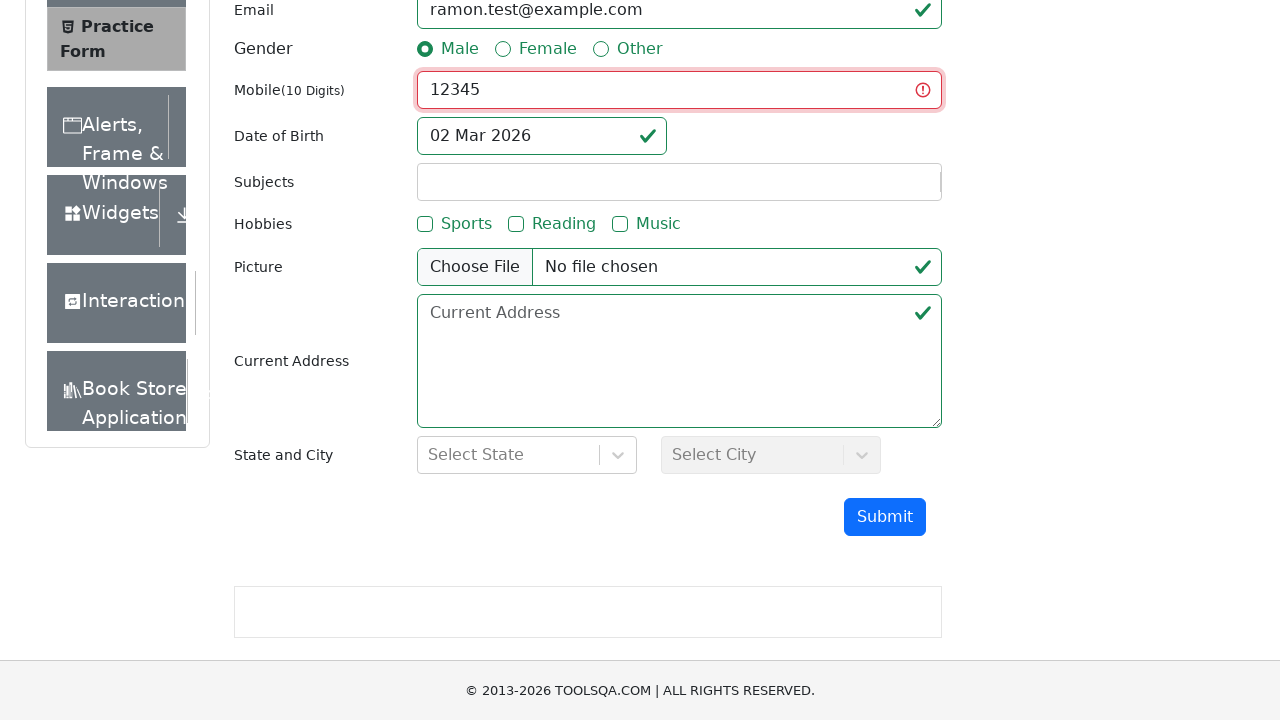

Clicked submit button to trigger mobile validation at (885, 517) on #submit
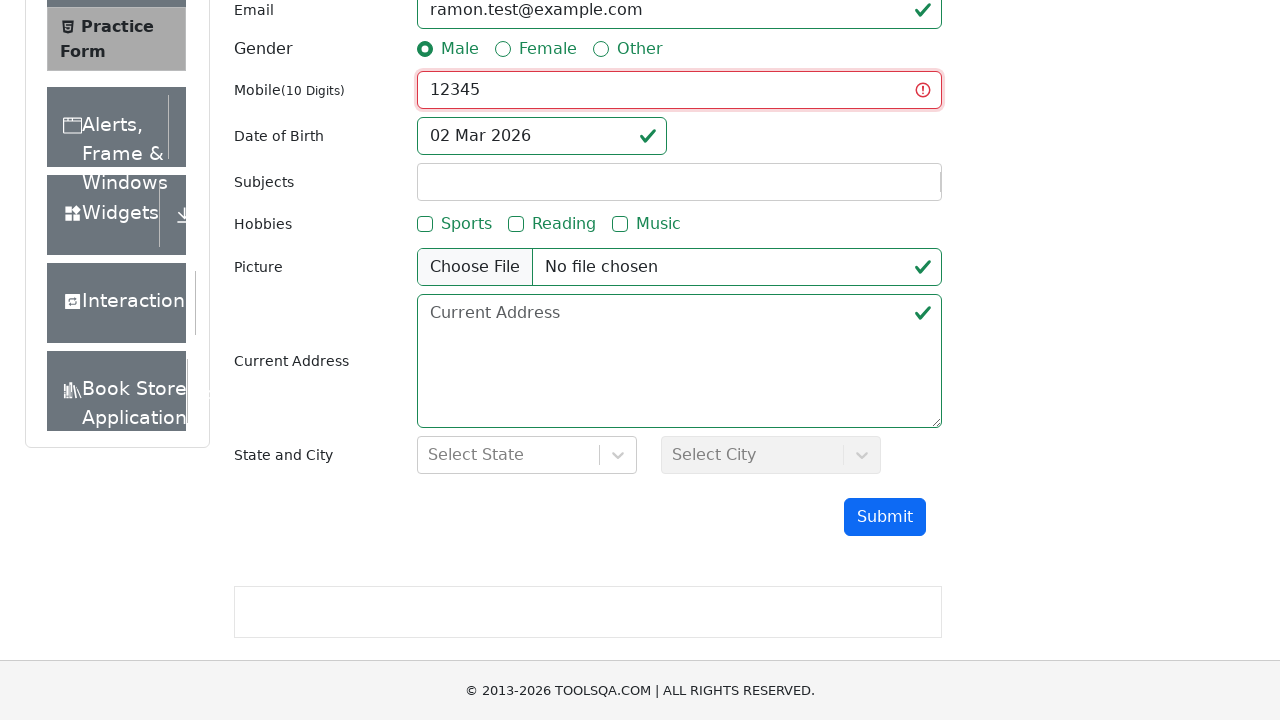

Waited after clicking submit for mobile validation
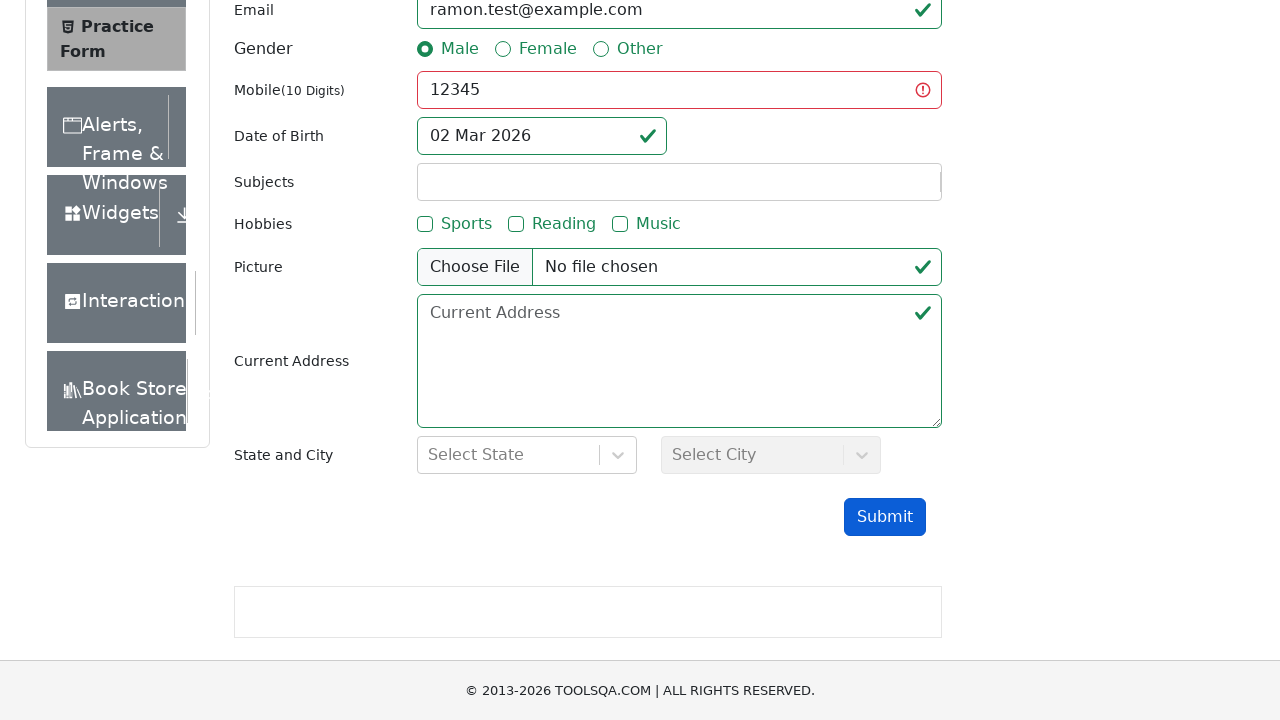

Filled mobile field with valid 10-digit number '1234567890' on #userNumber
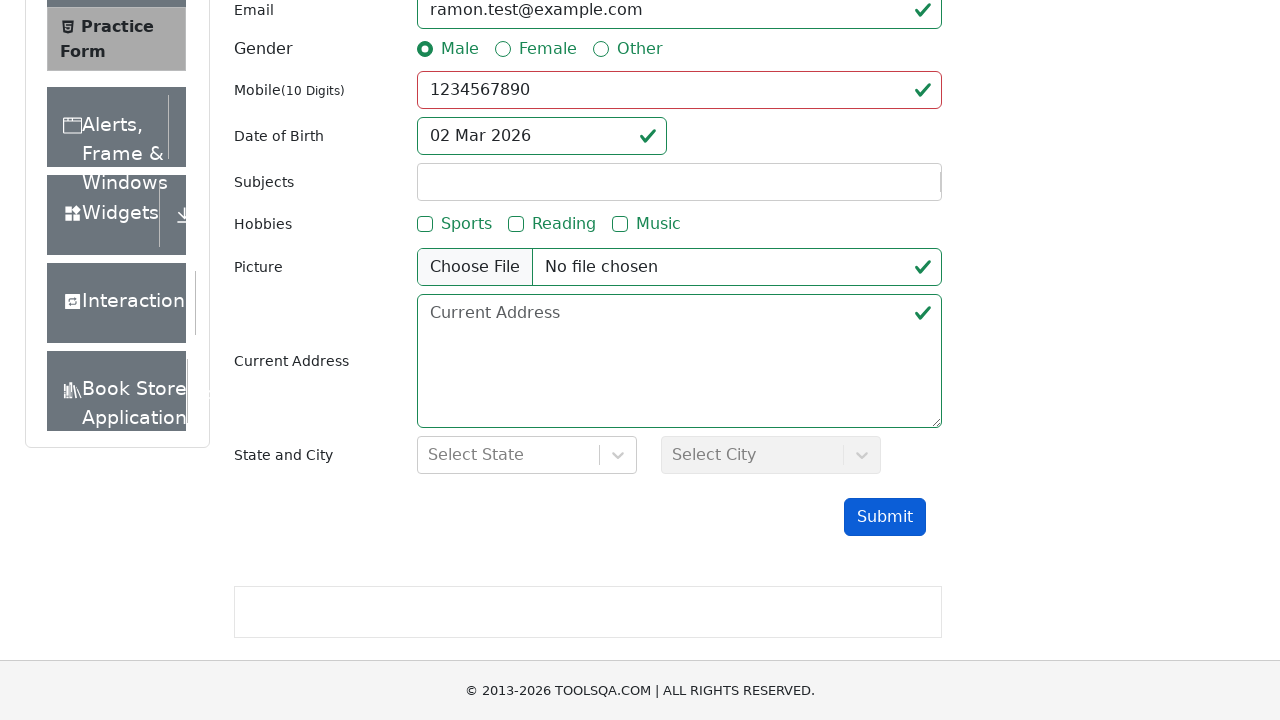

Waited after filling valid mobile
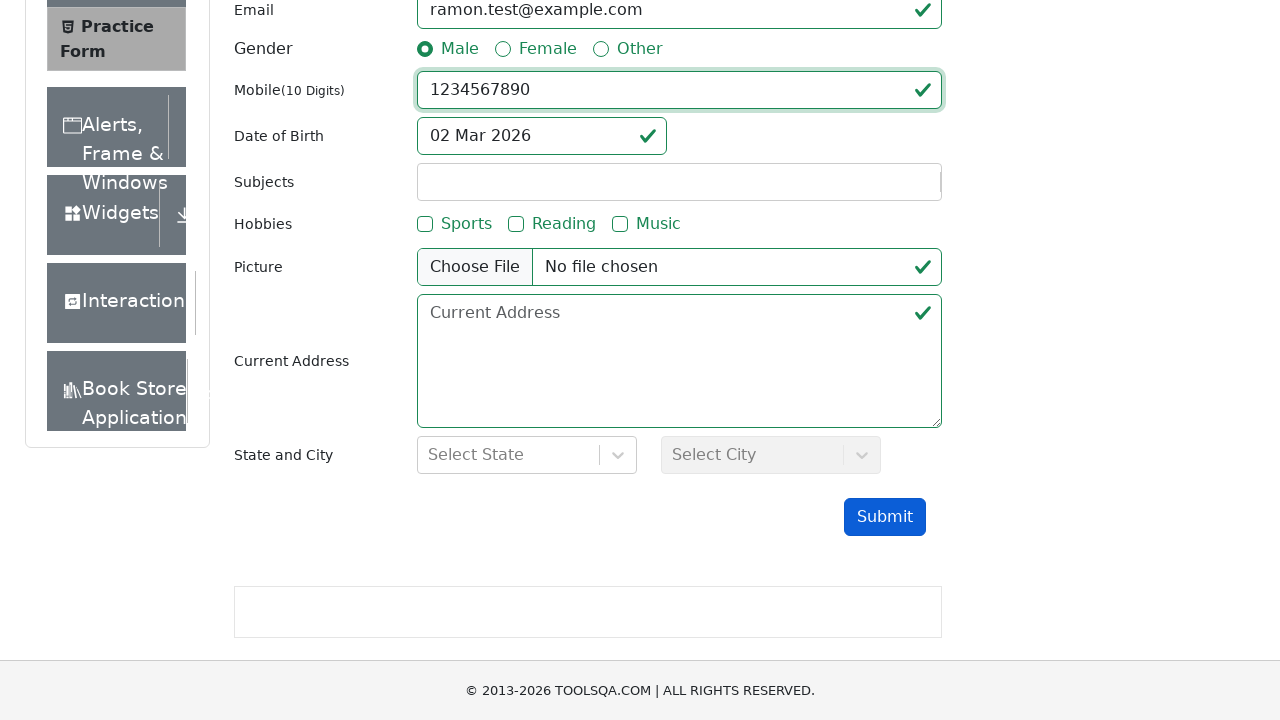

Clicked on date of birth input field at (542, 136) on #dateOfBirthInput
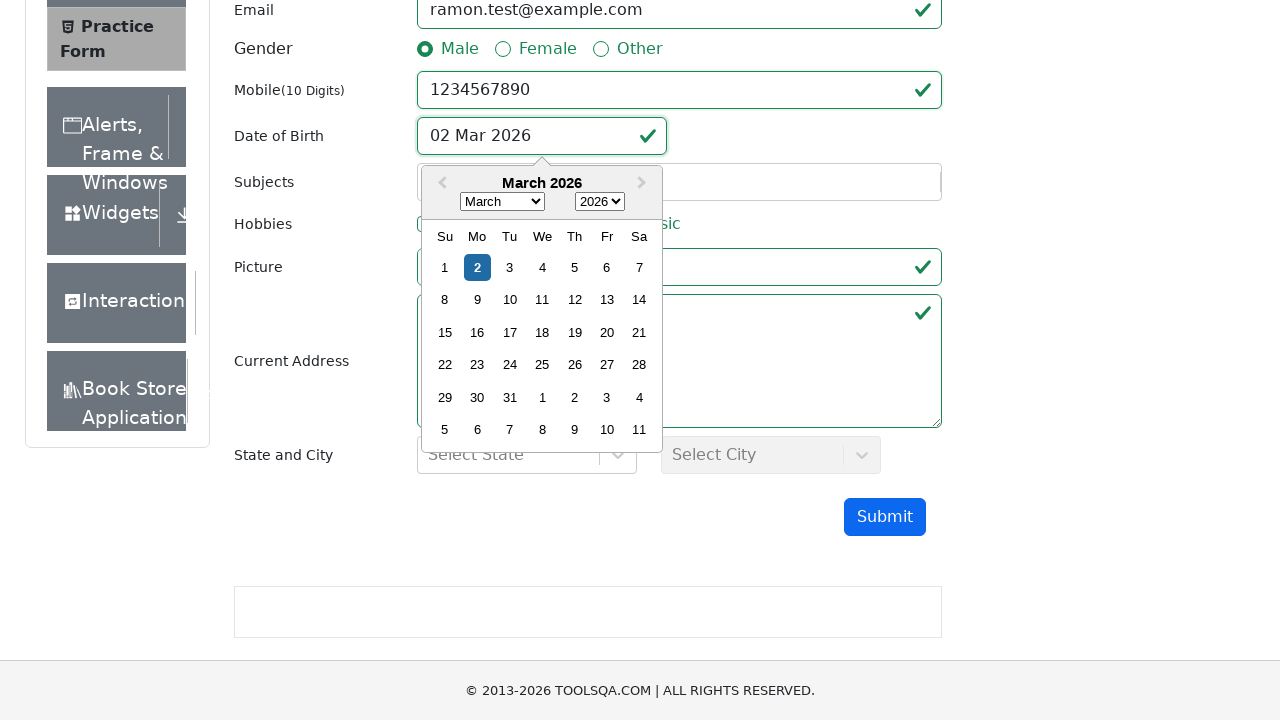

Waited for date picker to open
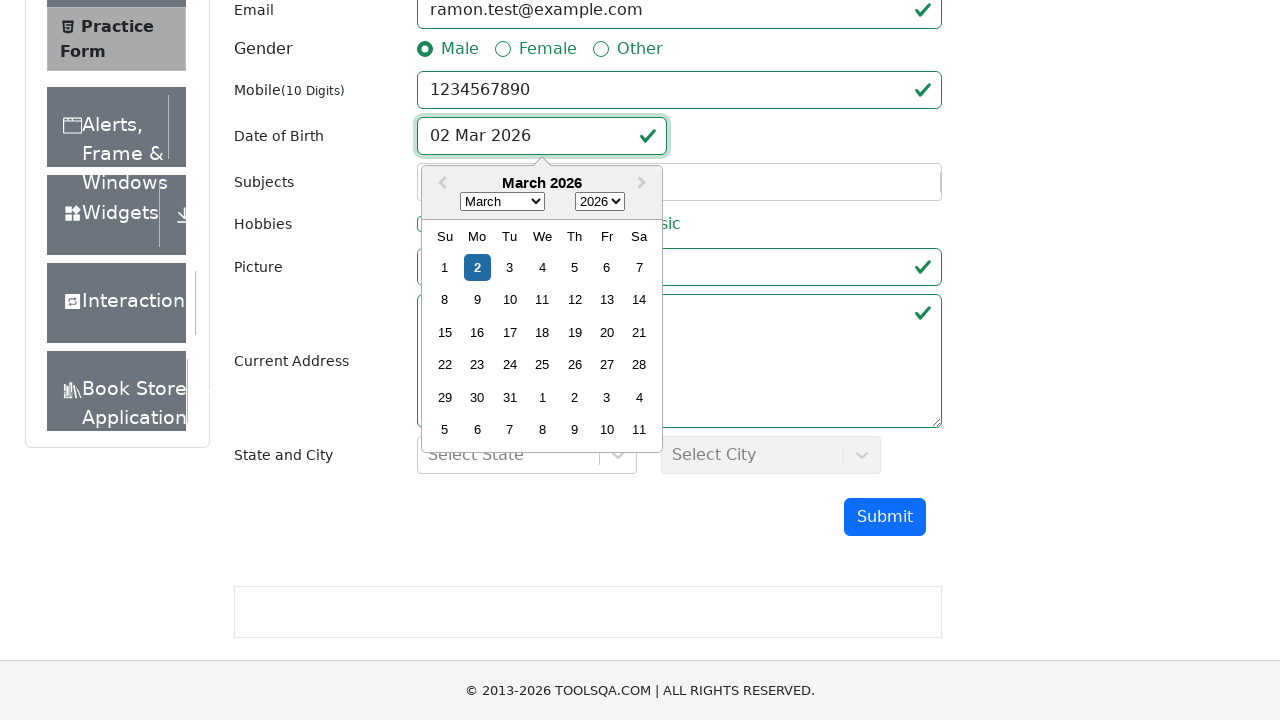

Selected January from month dropdown on .react-datepicker__month-select
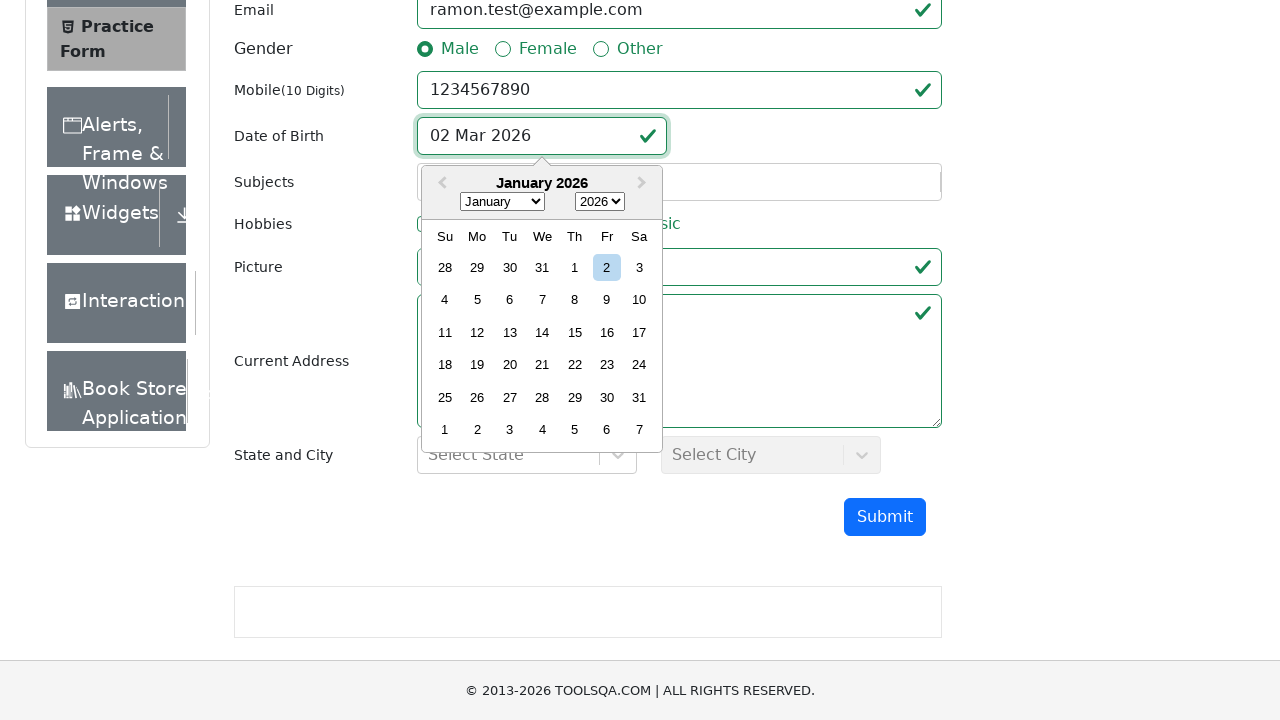

Waited after selecting month
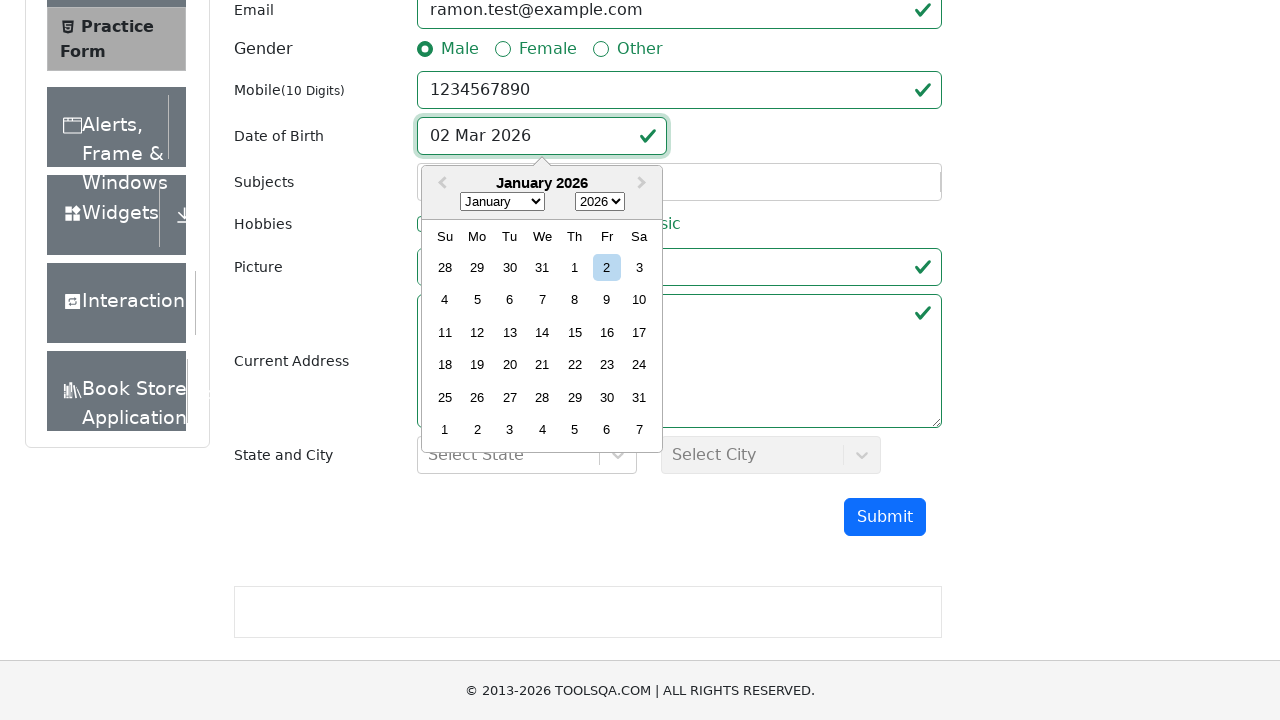

Selected 2004 from year dropdown on .react-datepicker__year-select
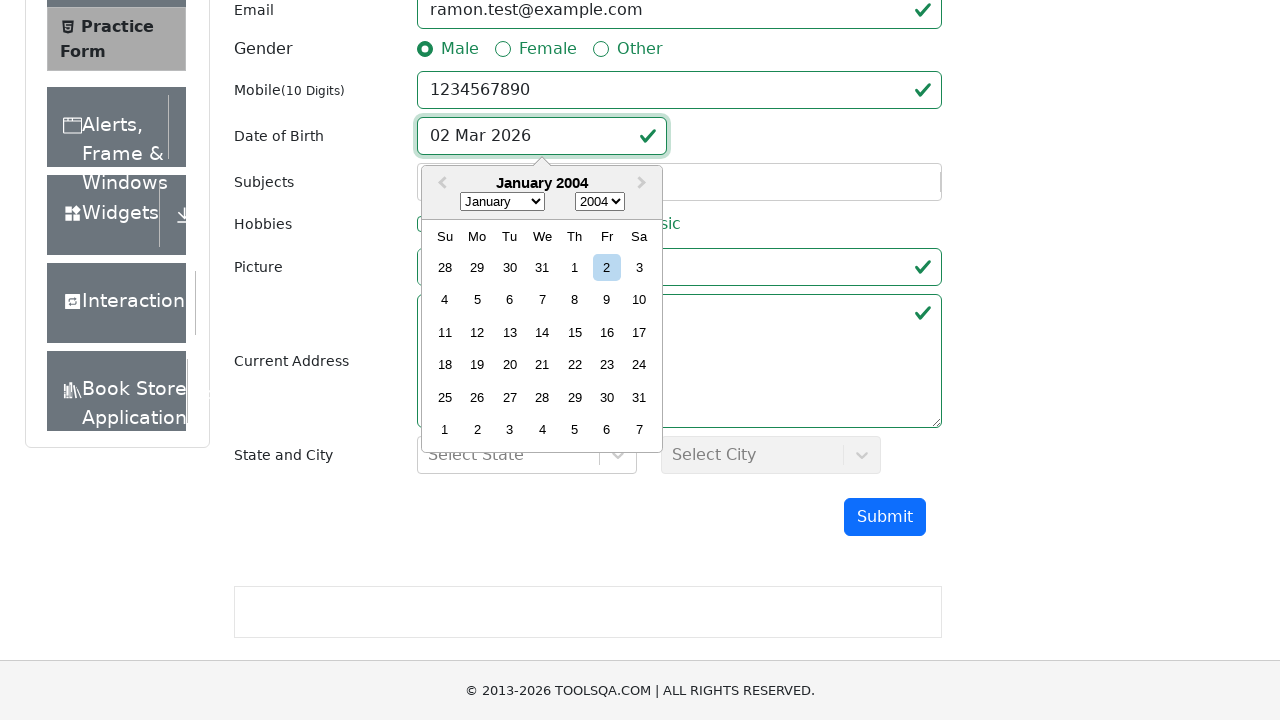

Waited after selecting year
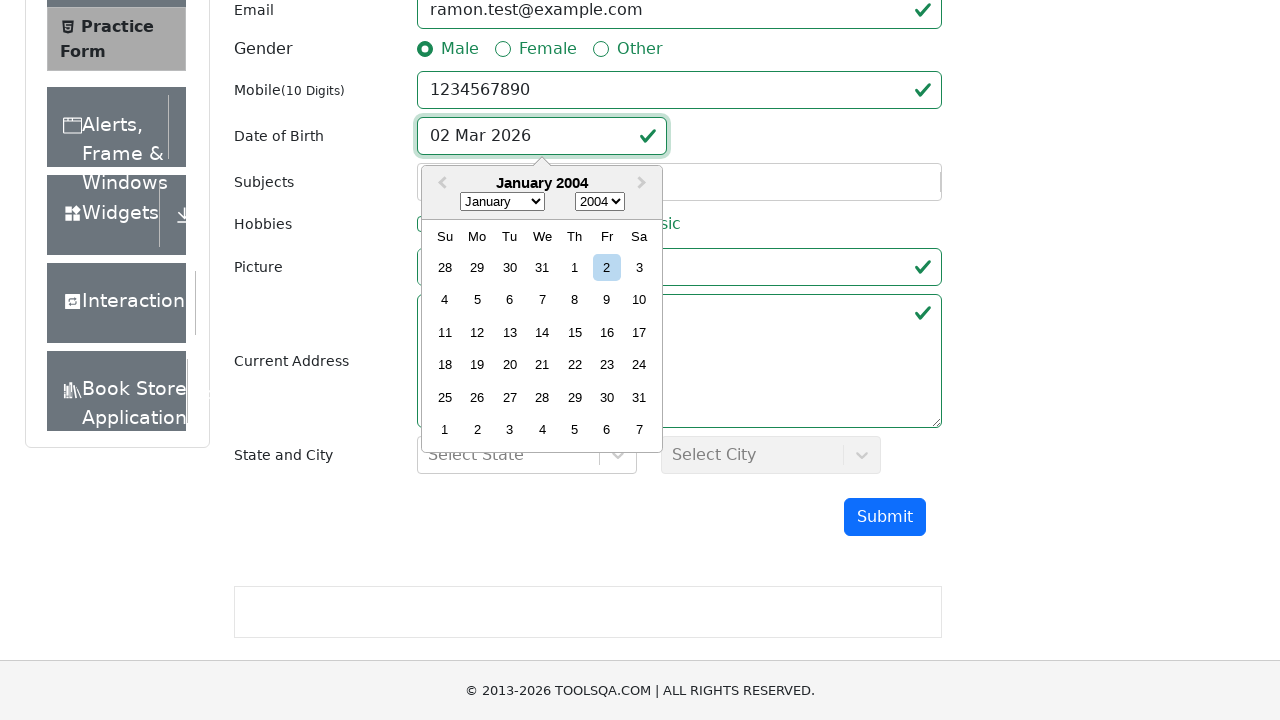

Selected day 16 from date picker (January 16, 2004) at (607, 332) on .react-datepicker__day--016:not(.react-datepicker__day--outside-month)
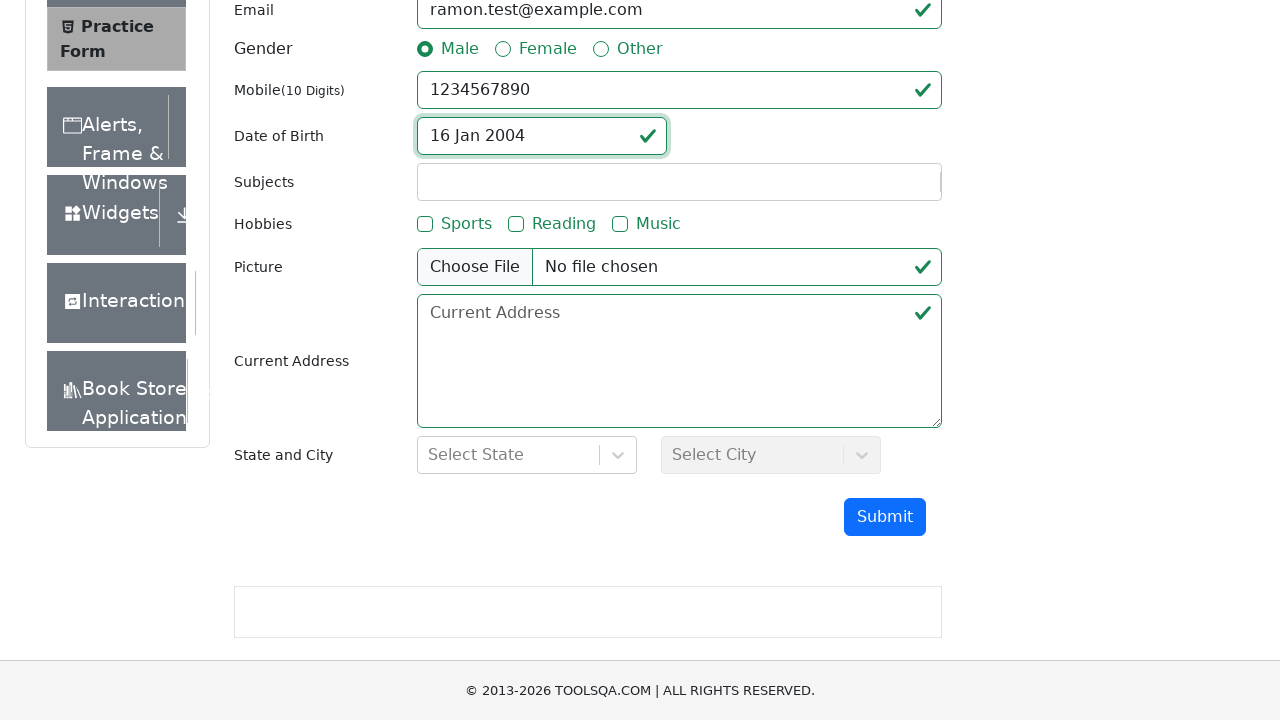

Waited after selecting date
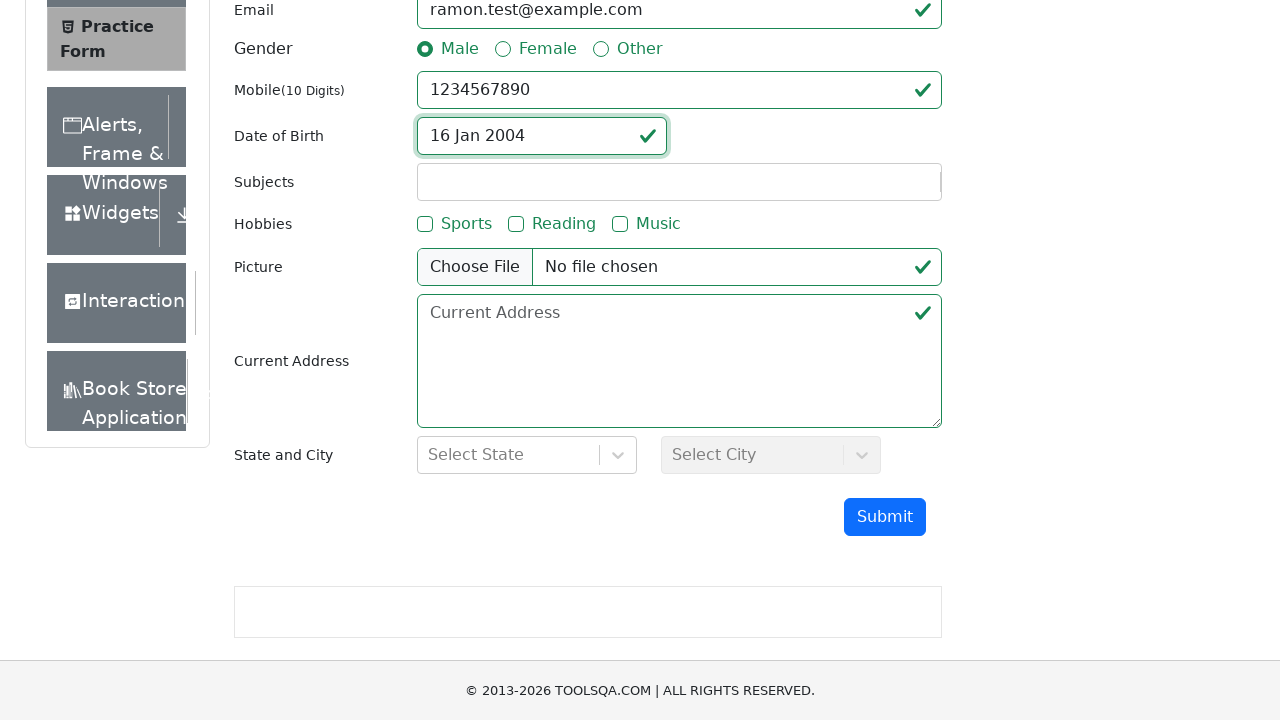

Filled subjects field with 'Maths' on #subjectsInput
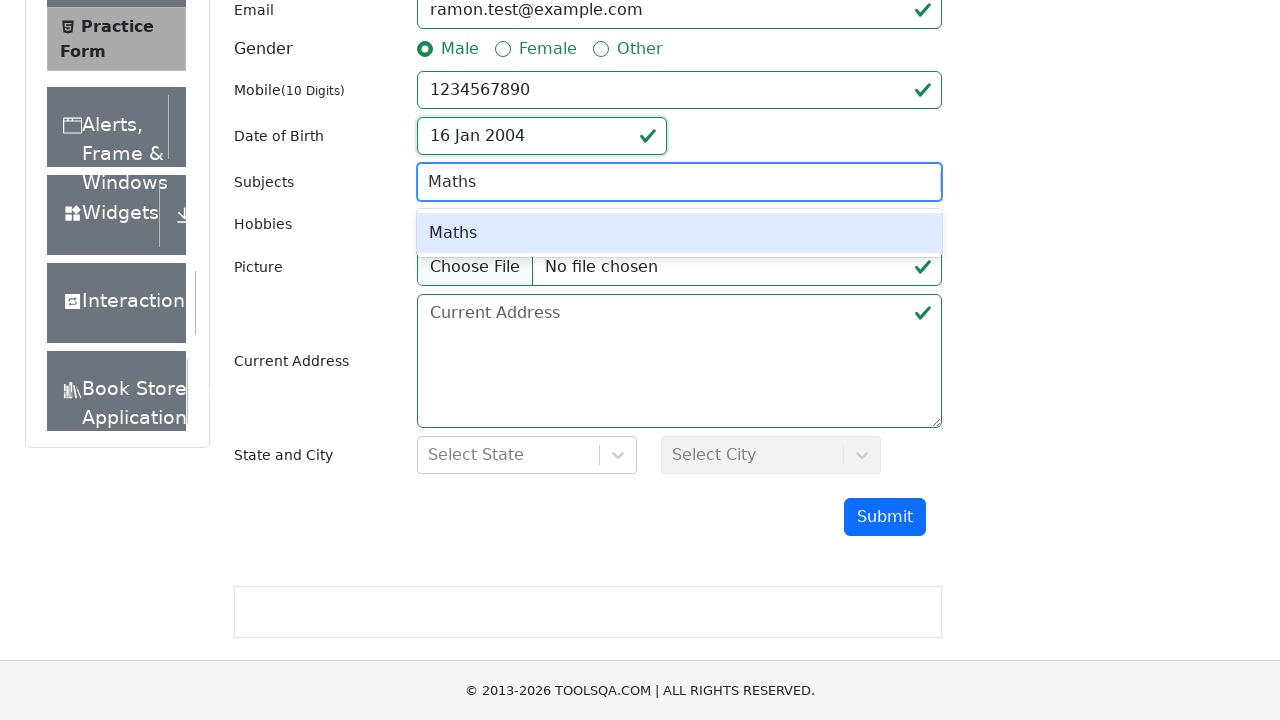

Pressed Enter to add Maths subject on #subjectsInput
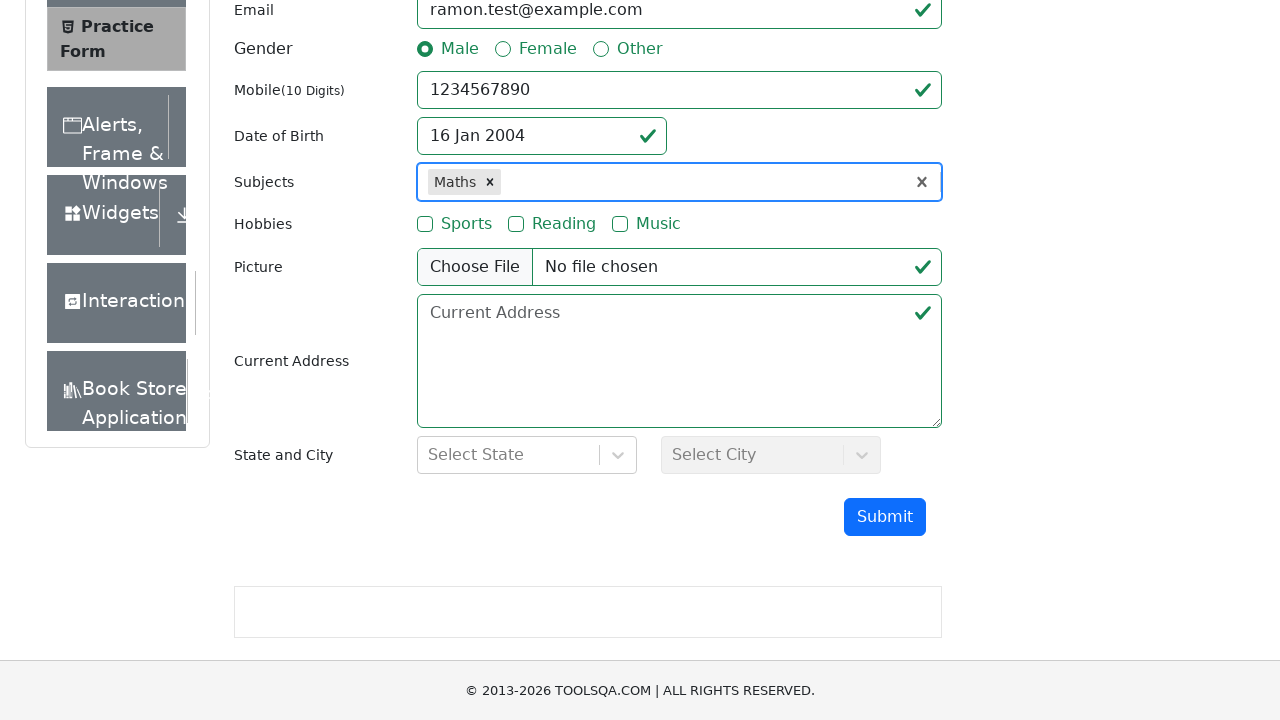

Waited after adding first subject
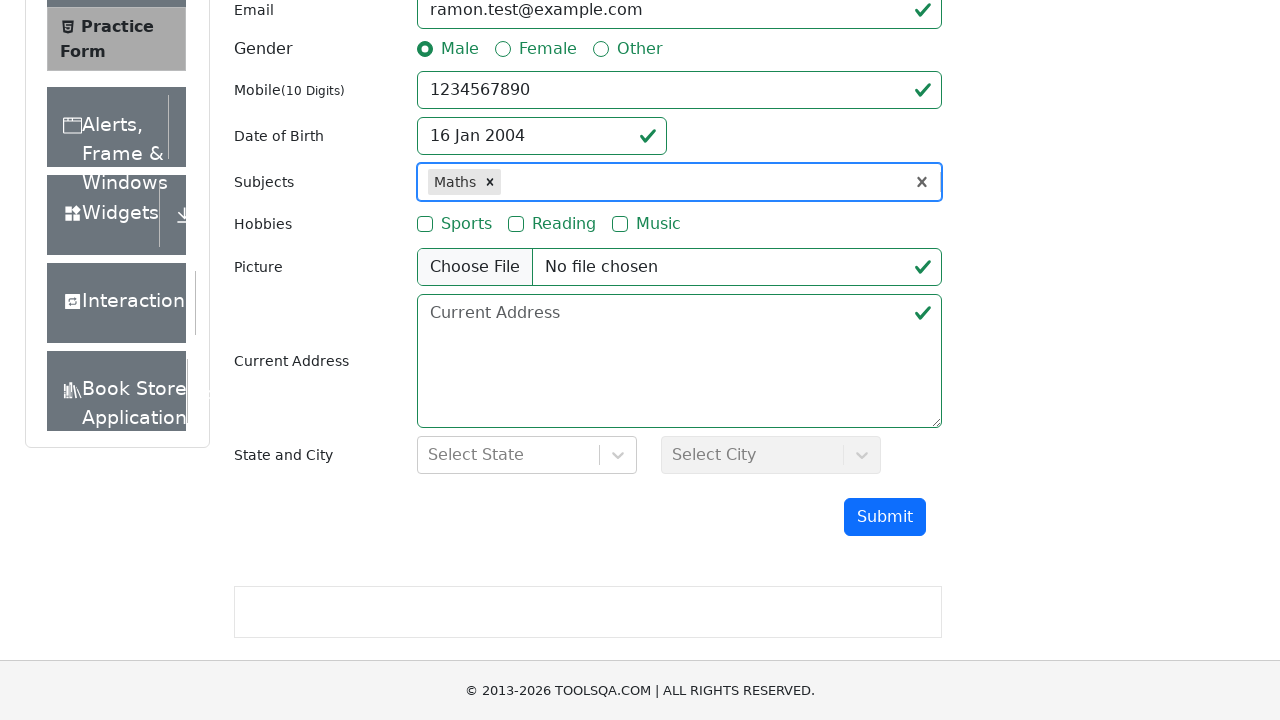

Filled subjects field with 'Physics' on #subjectsInput
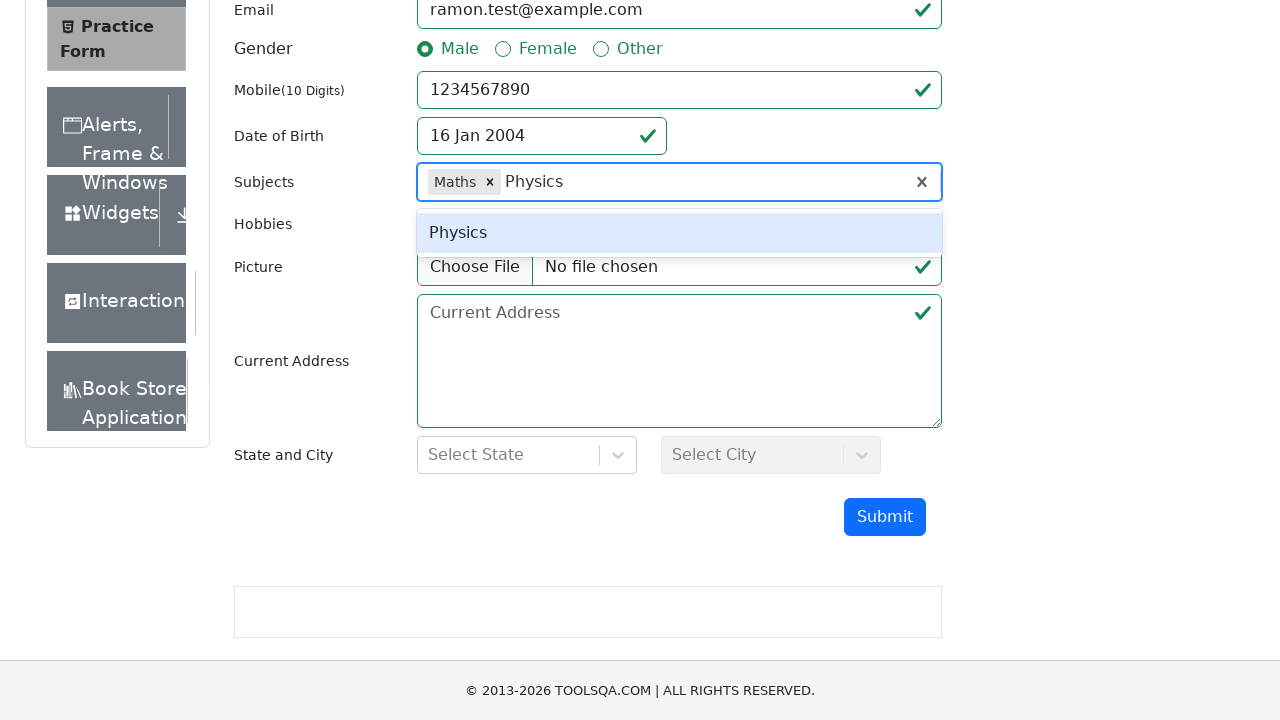

Pressed Enter to add Physics subject on #subjectsInput
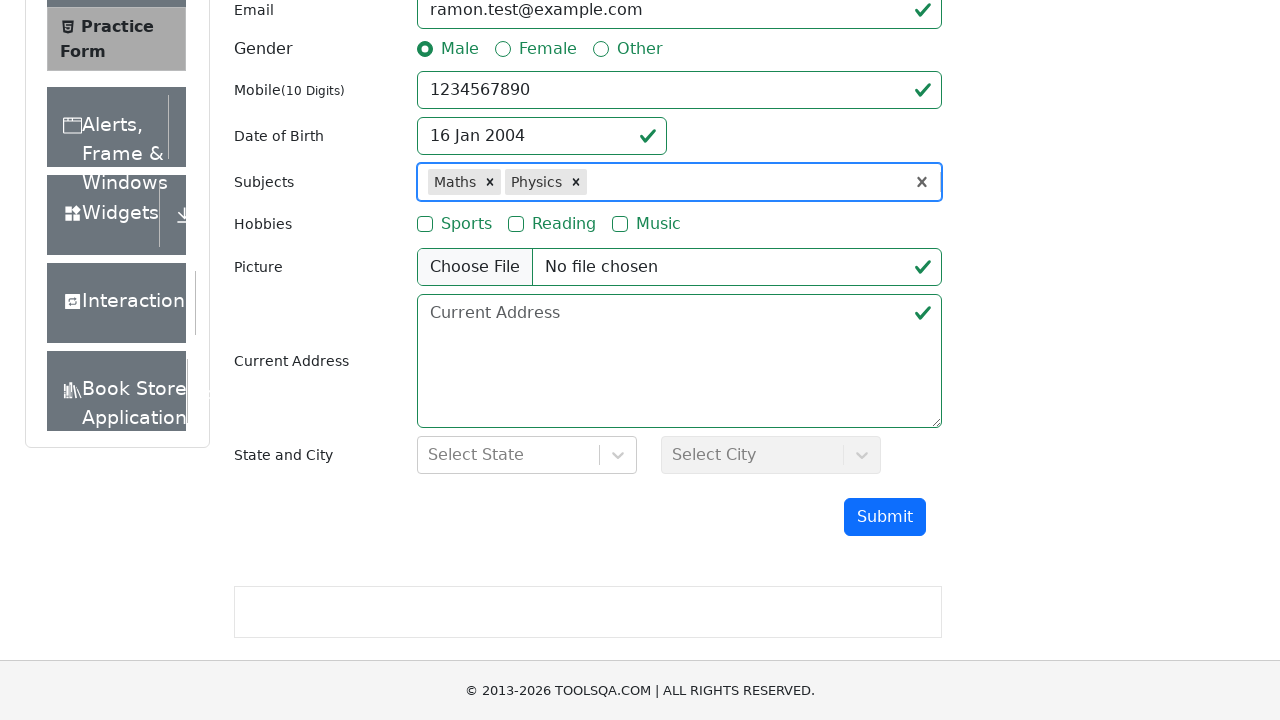

Waited after adding second subject
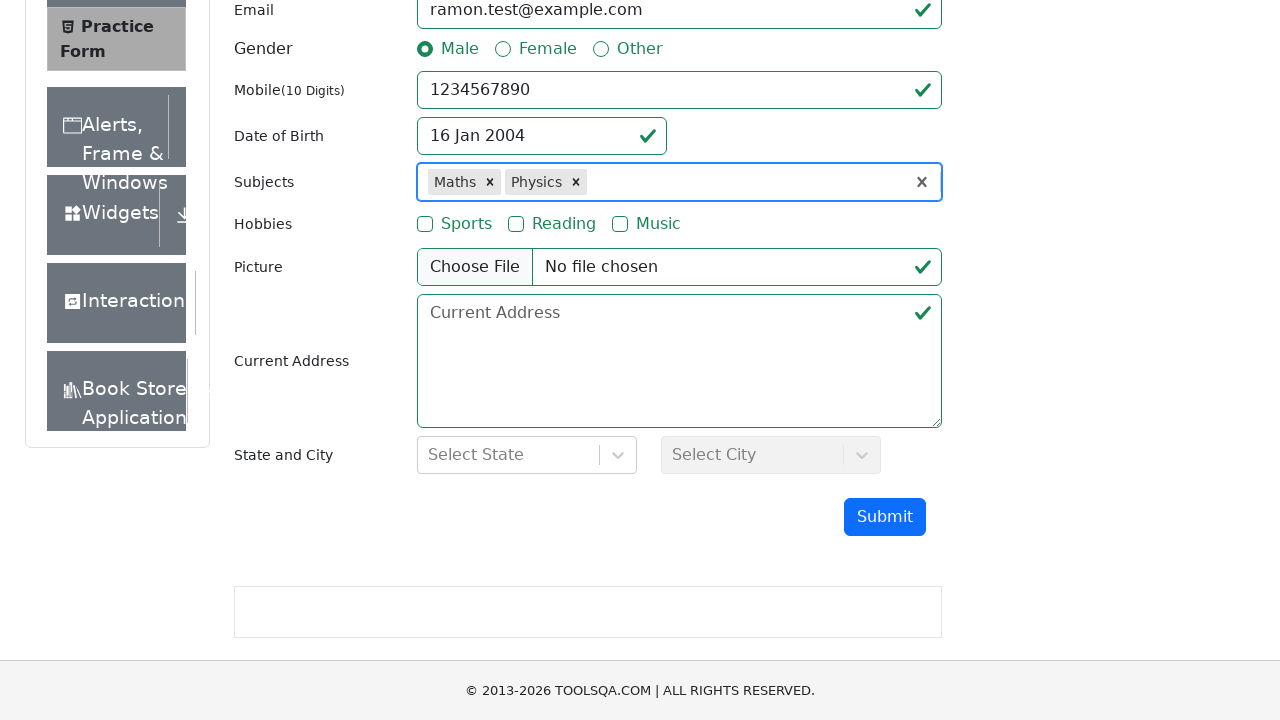

Selected Sports hobby checkbox at (466, 224) on label[for='hobbies-checkbox-1']
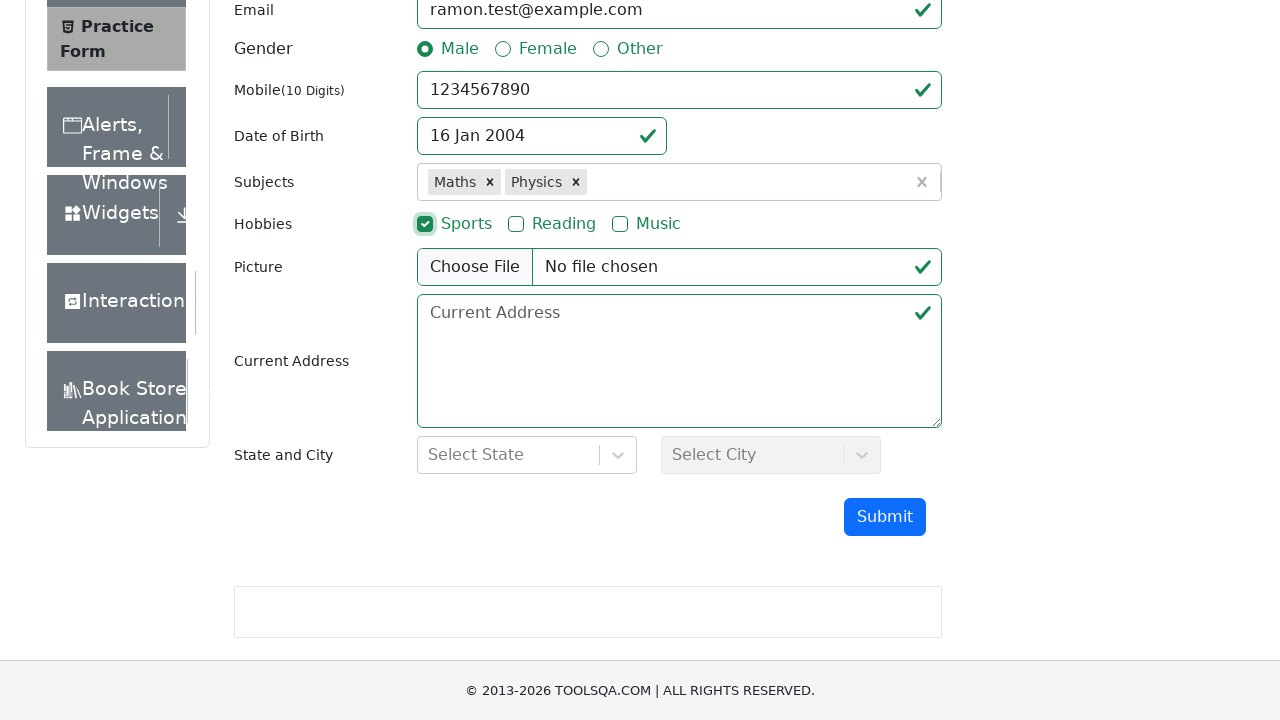

Waited after selecting Sports hobby
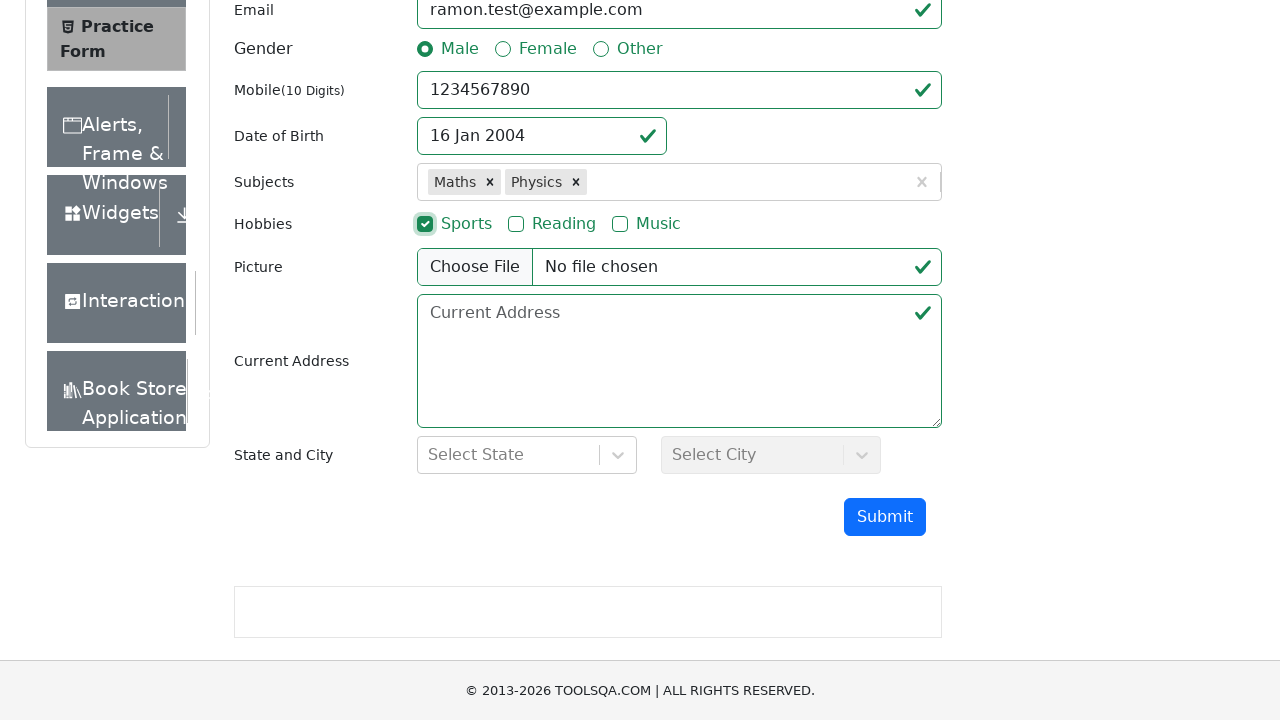

Selected Reading hobby checkbox at (564, 224) on label[for='hobbies-checkbox-2']
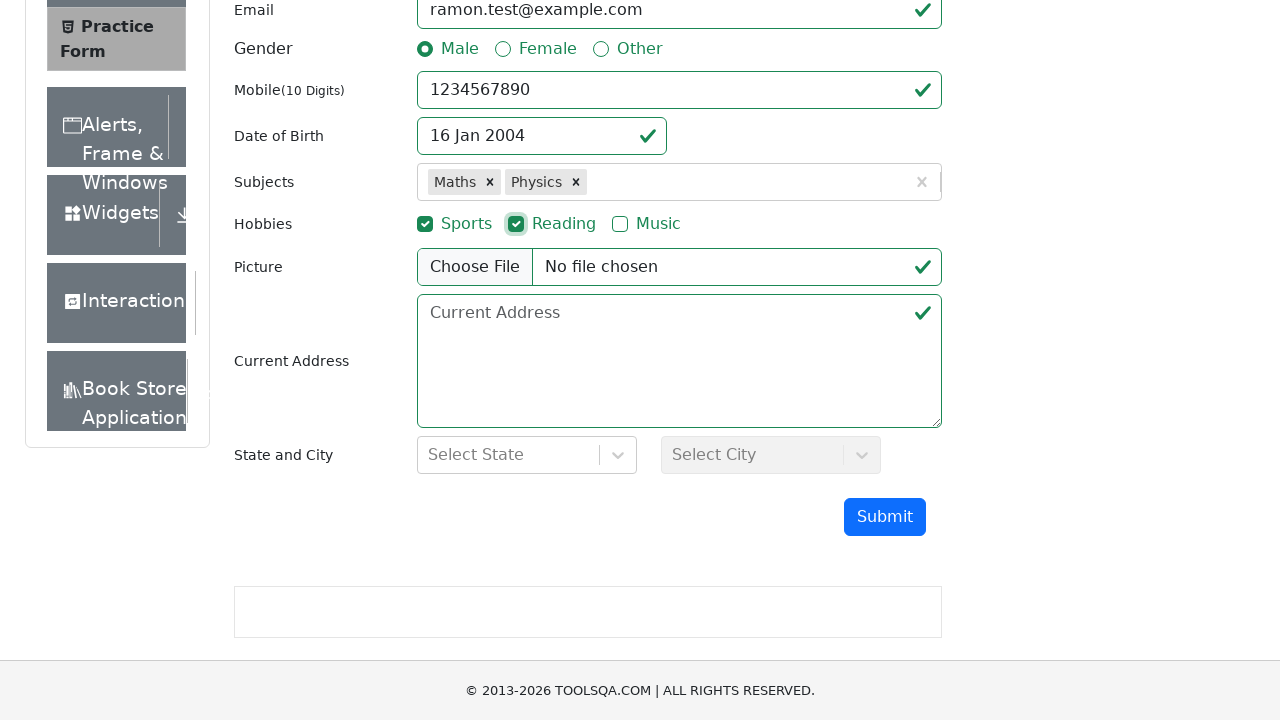

Waited after selecting Reading hobby
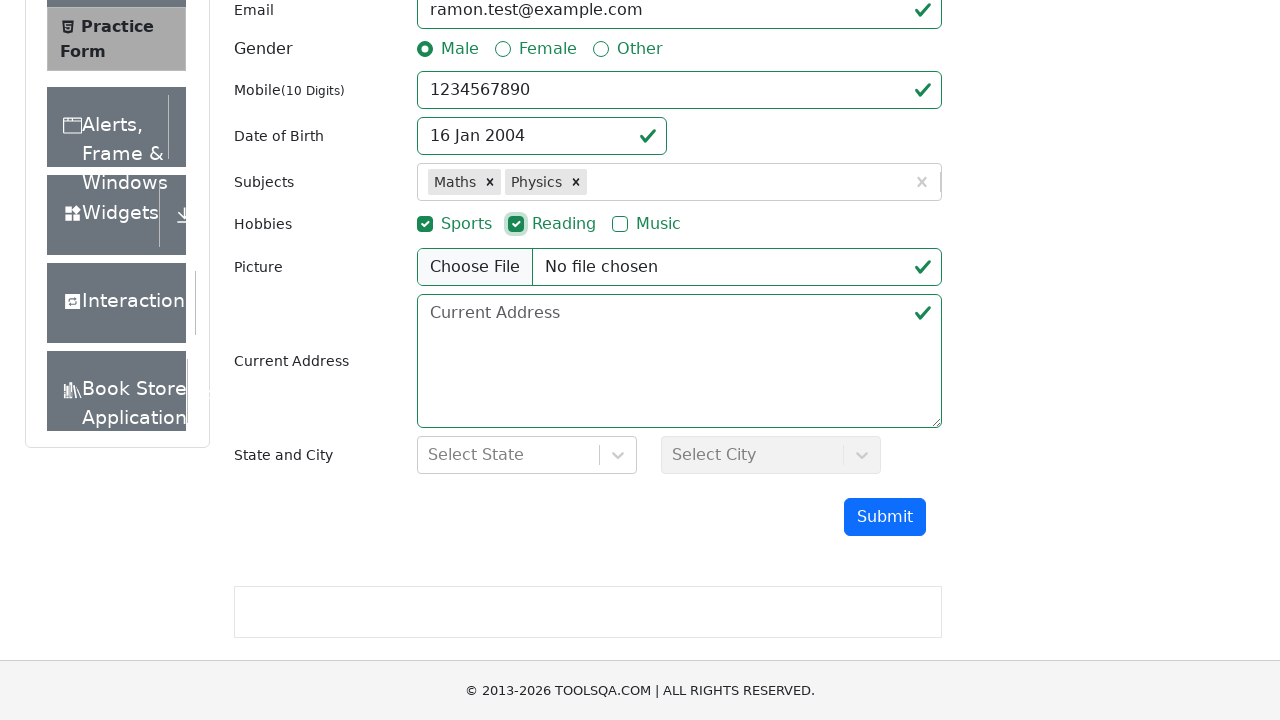

Selected Music hobby checkbox at (658, 224) on label[for='hobbies-checkbox-3']
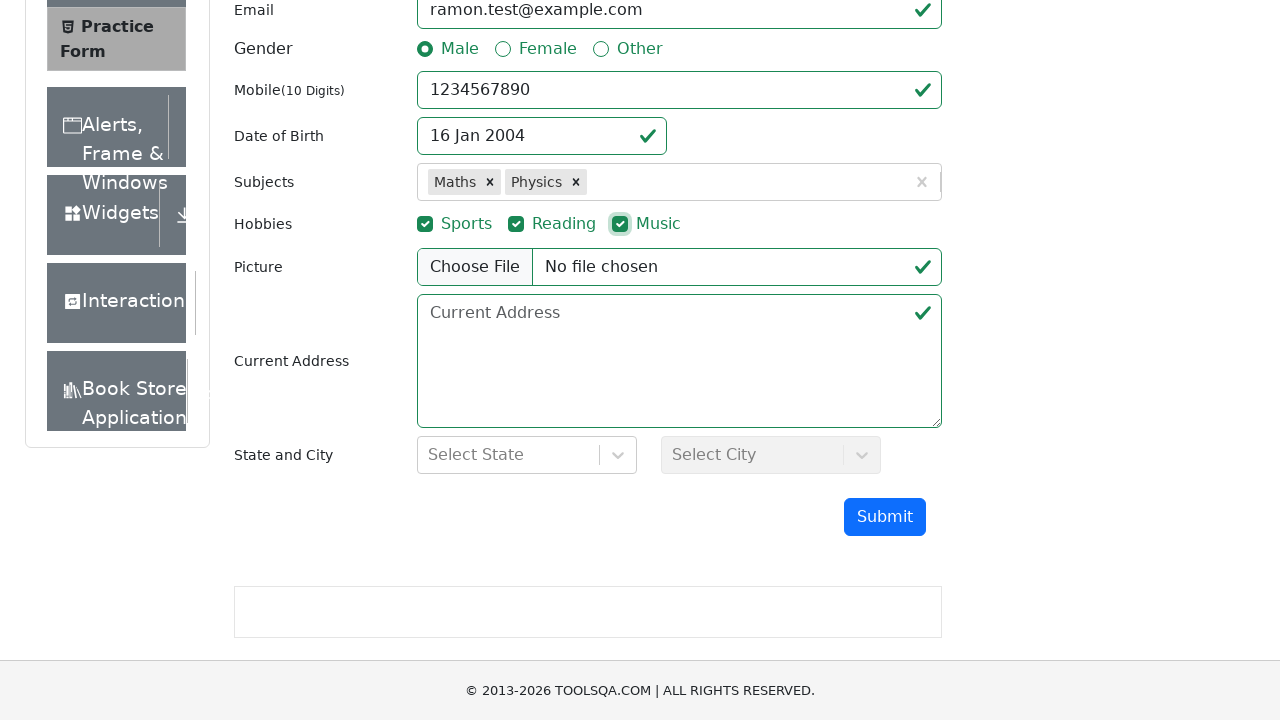

Waited after selecting Music hobby
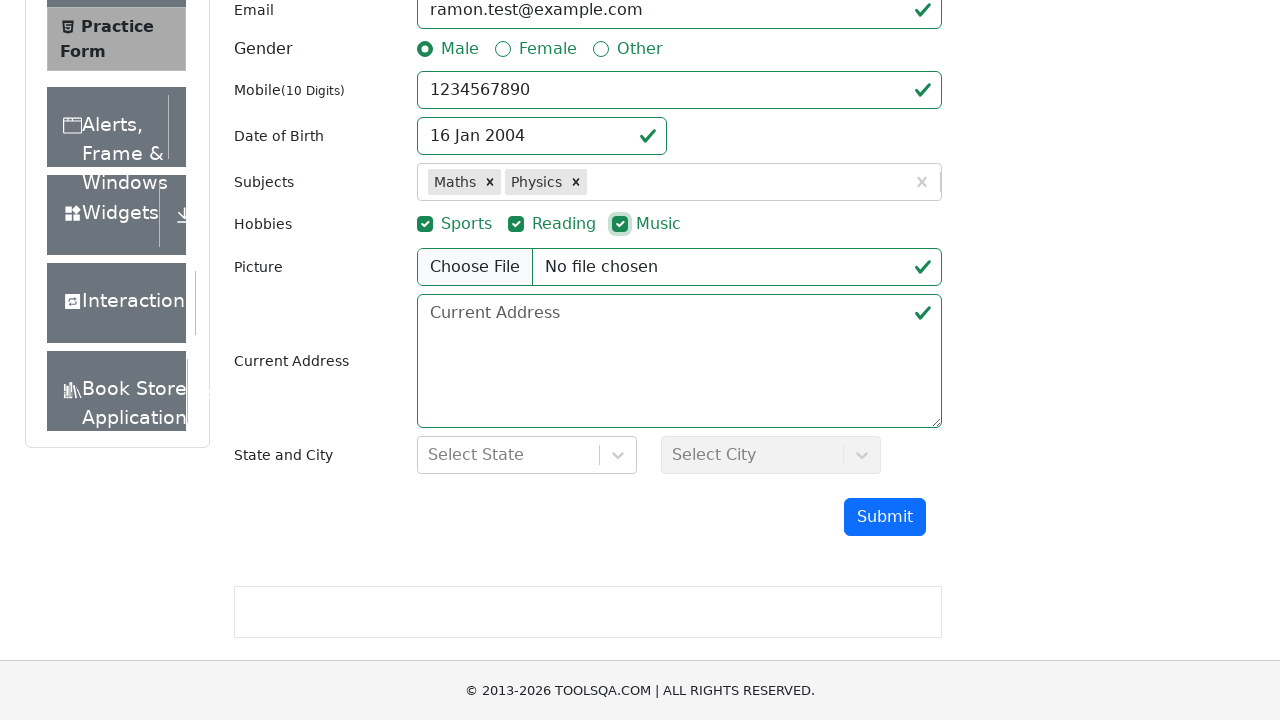

Filled current address field with '123 Test Street, Test City, TC 12345' on #currentAddress
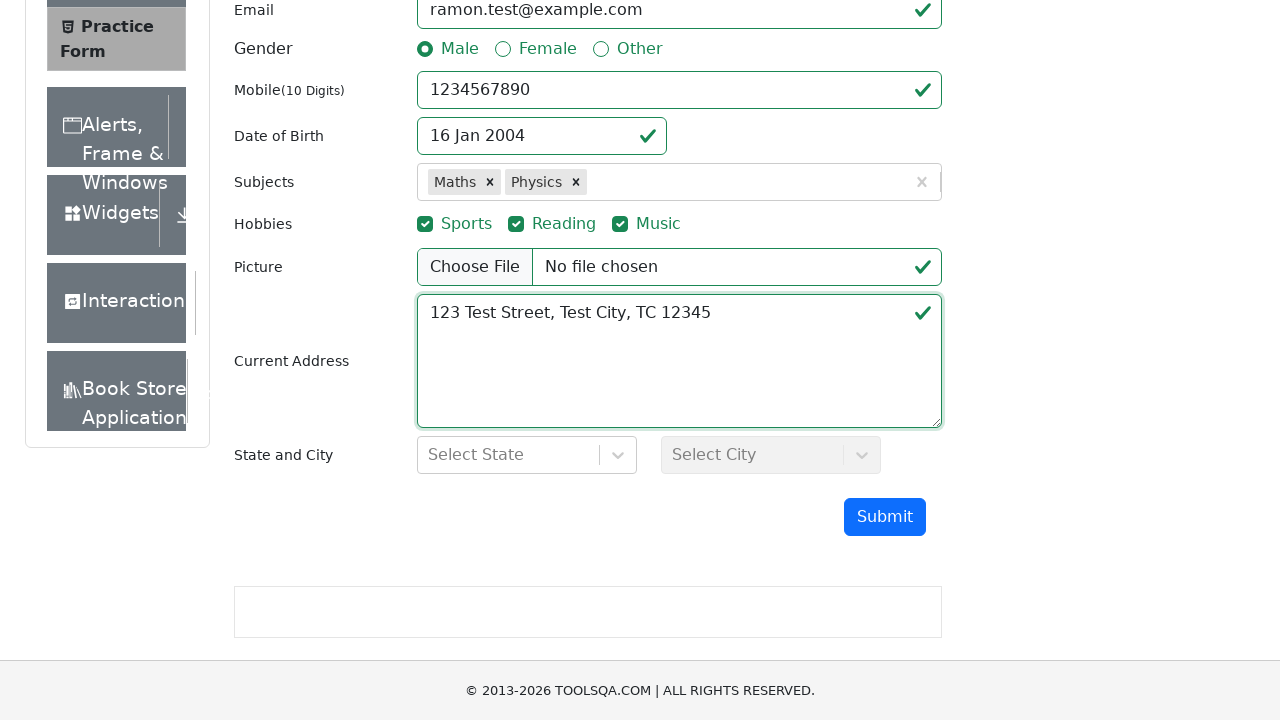

Waited after filling current address
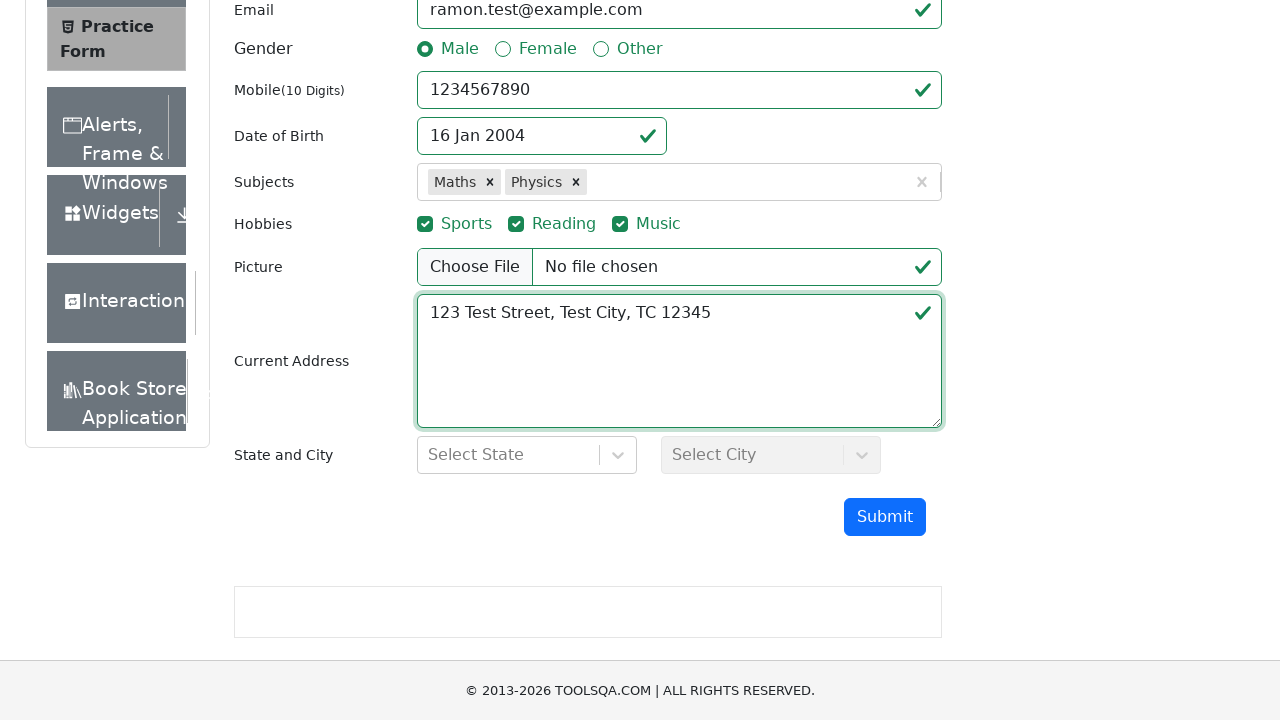

Filled state dropdown with 'NCR' on #react-select-3-input
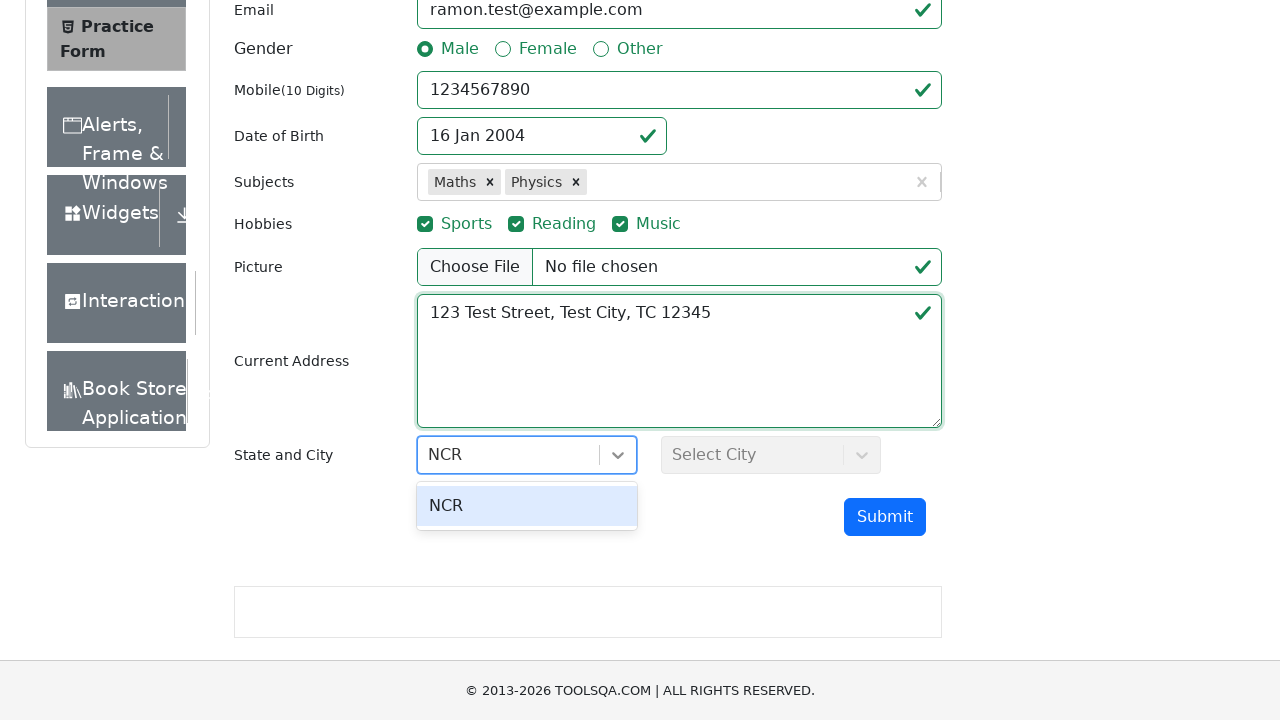

Pressed Enter to select NCR state on #react-select-3-input
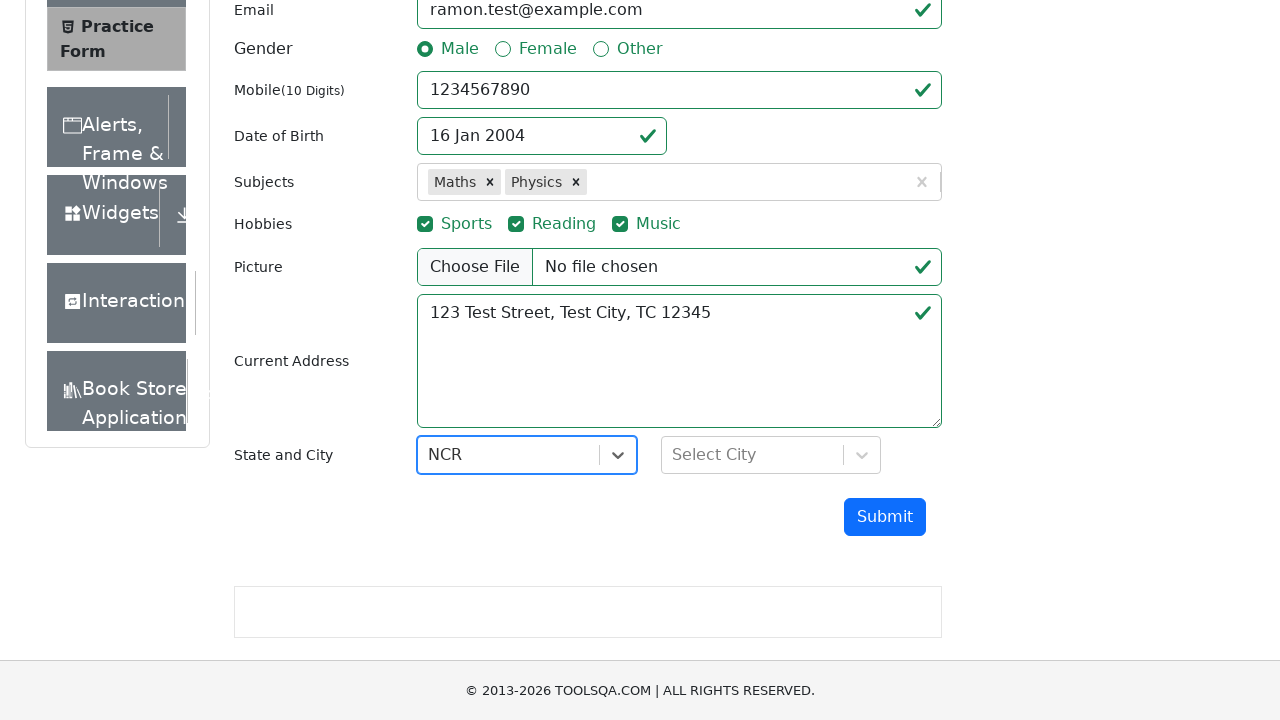

Waited after selecting state
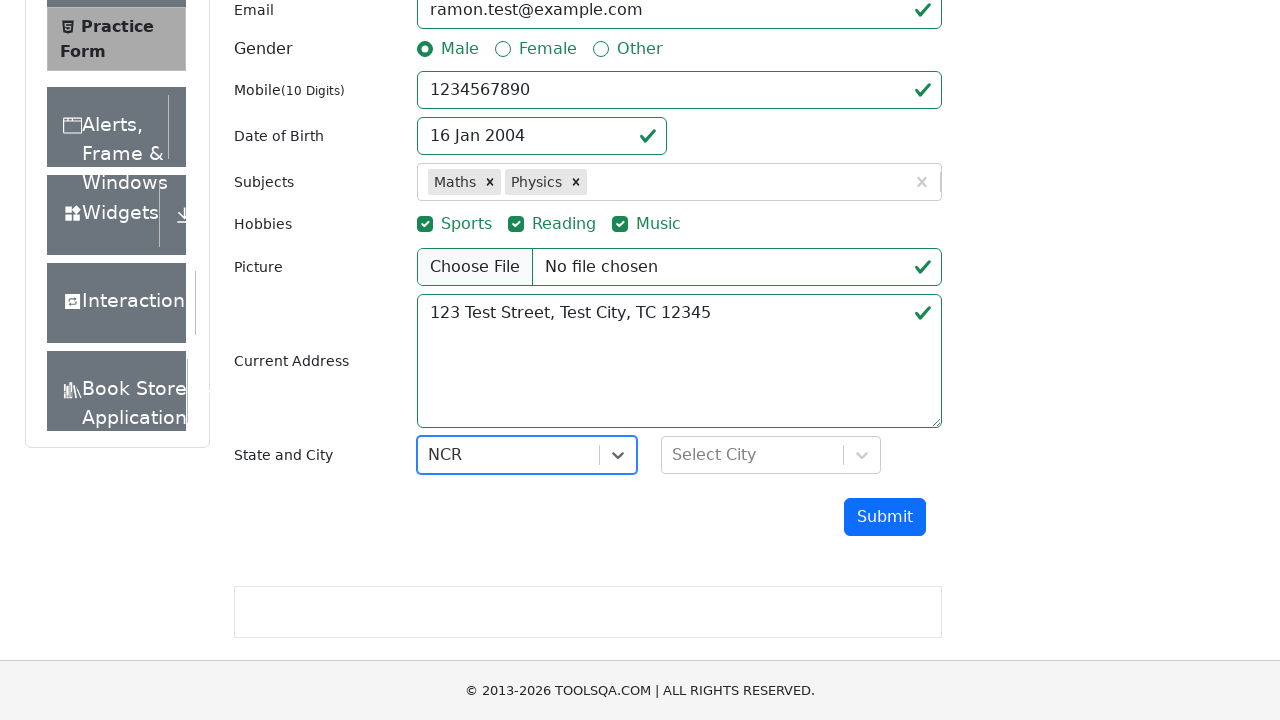

Filled city dropdown with 'Delhi' on #react-select-4-input
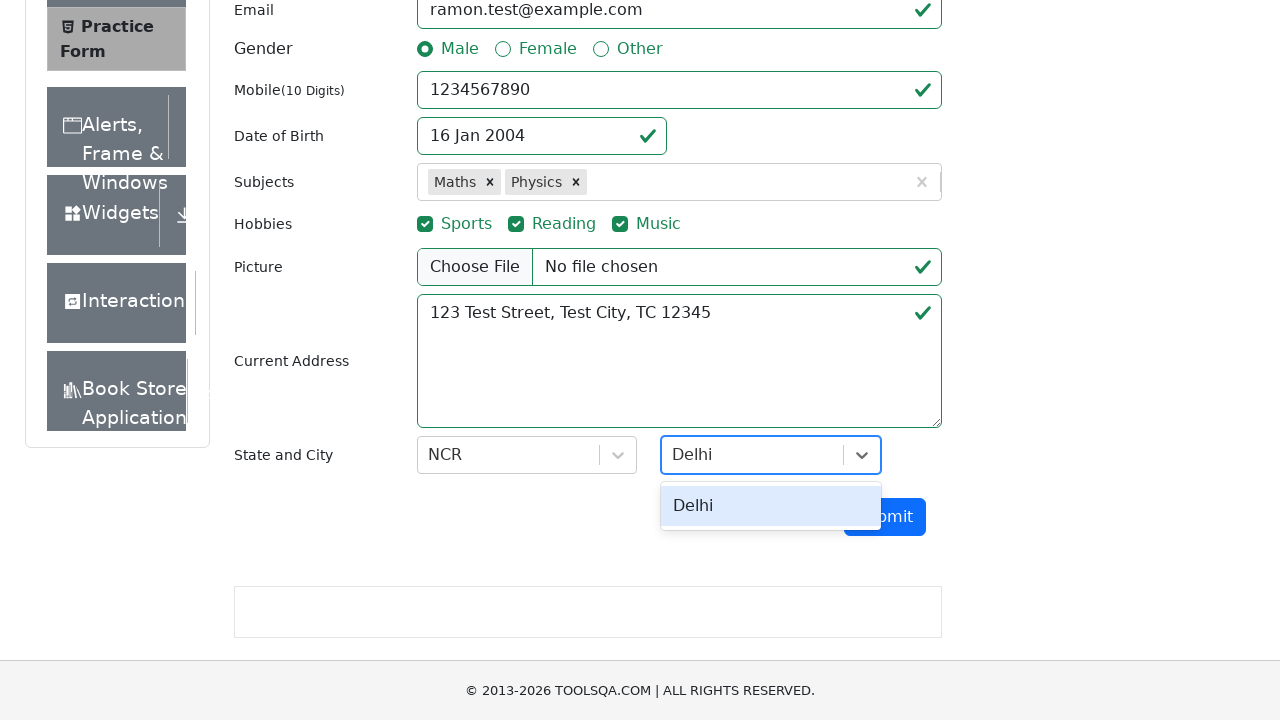

Pressed Enter to select Delhi city on #react-select-4-input
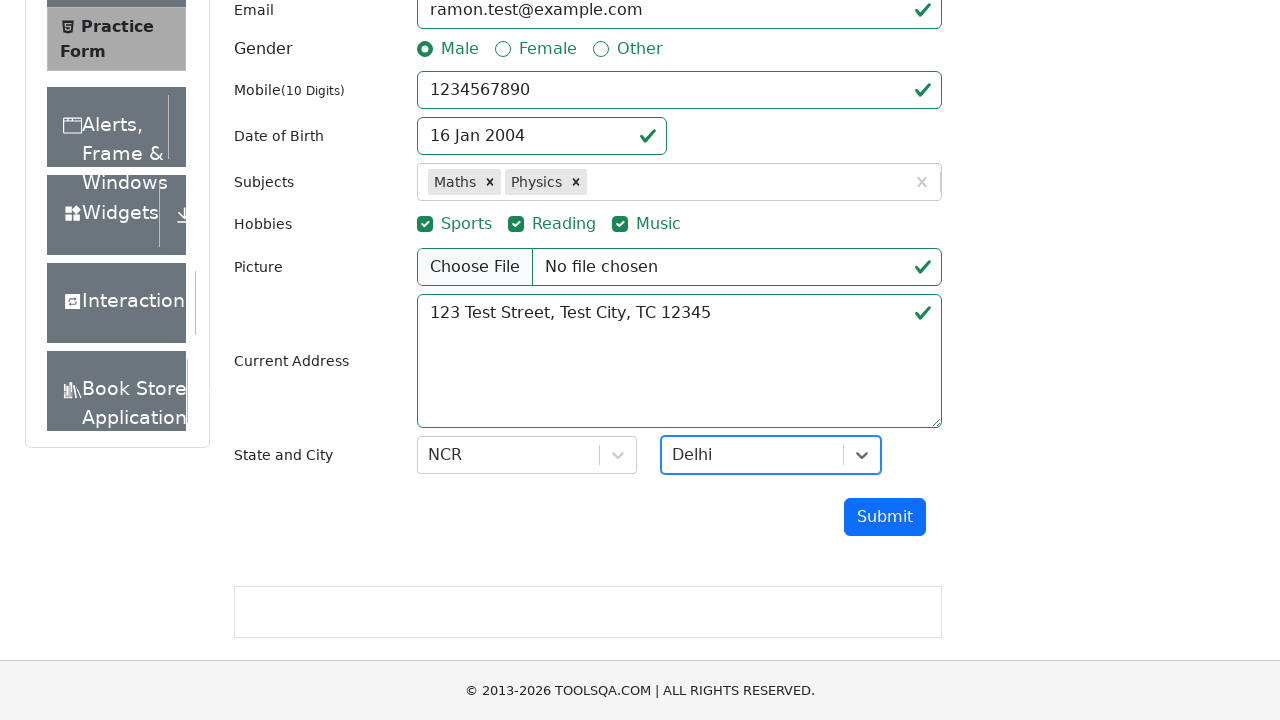

Waited after selecting city
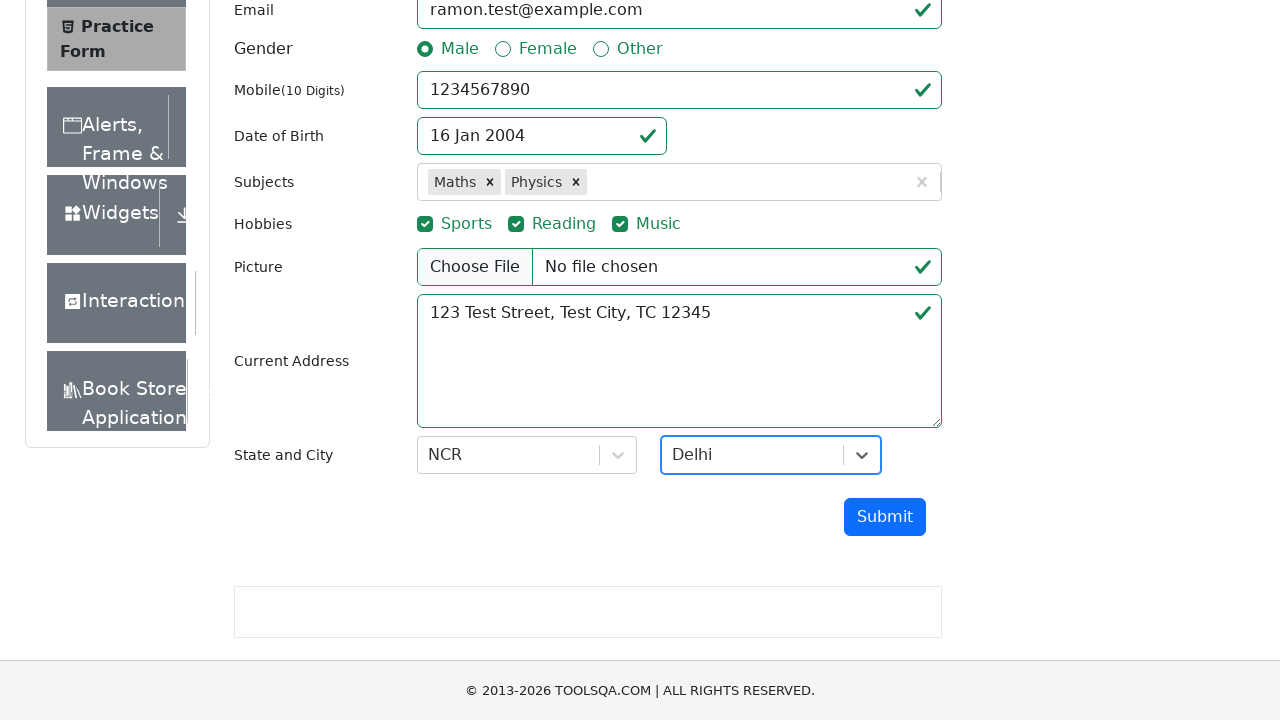

Clicked submit button to submit the practice form at (885, 517) on #submit
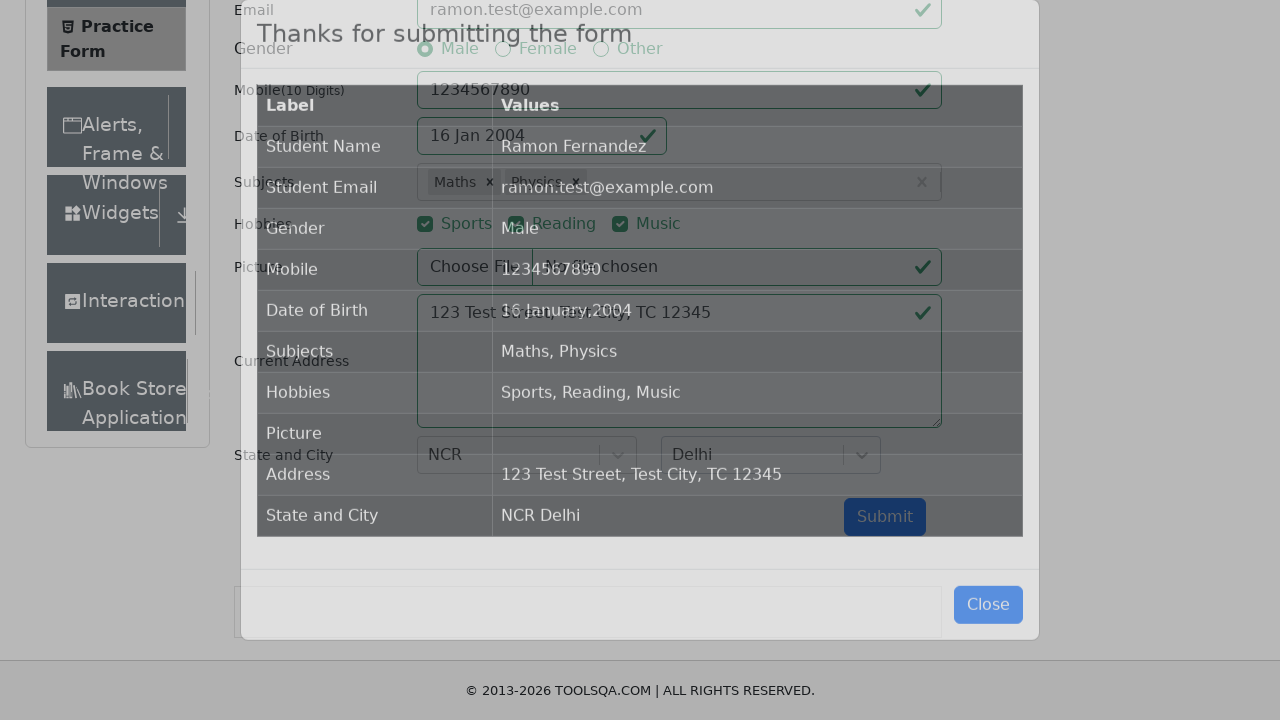

Waited after clicking final submit button
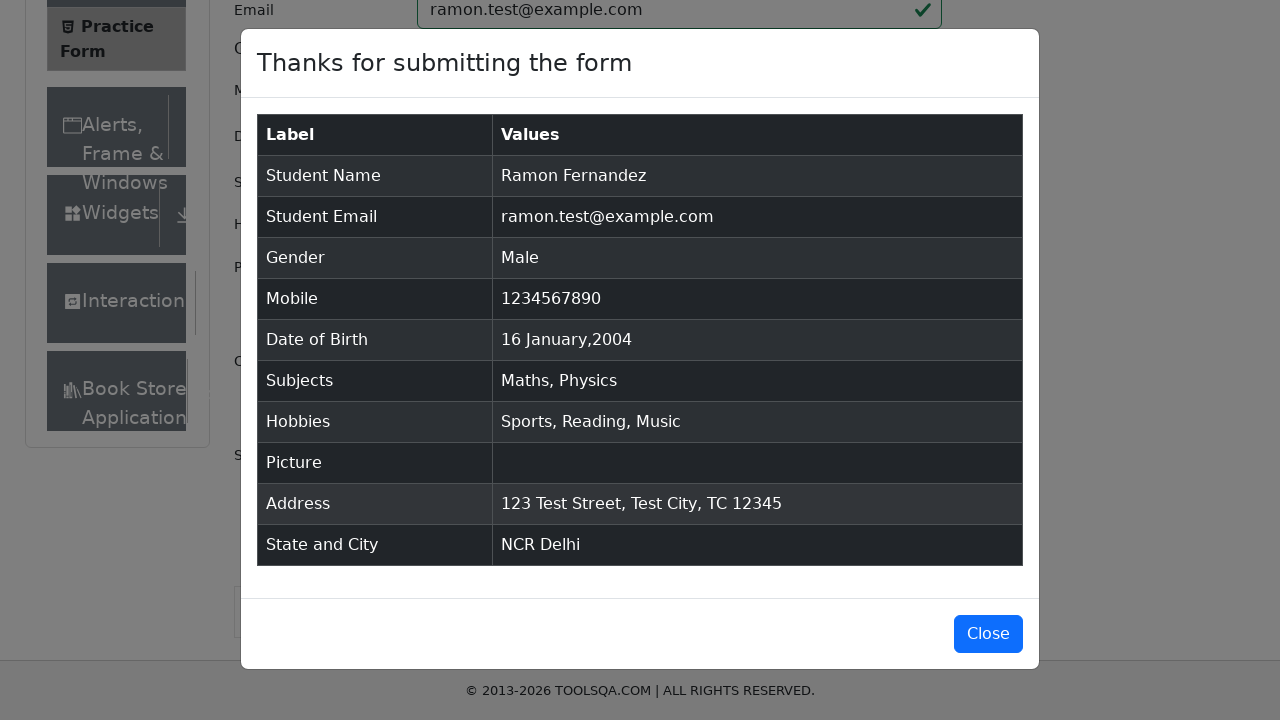

Results modal appeared with submission confirmation
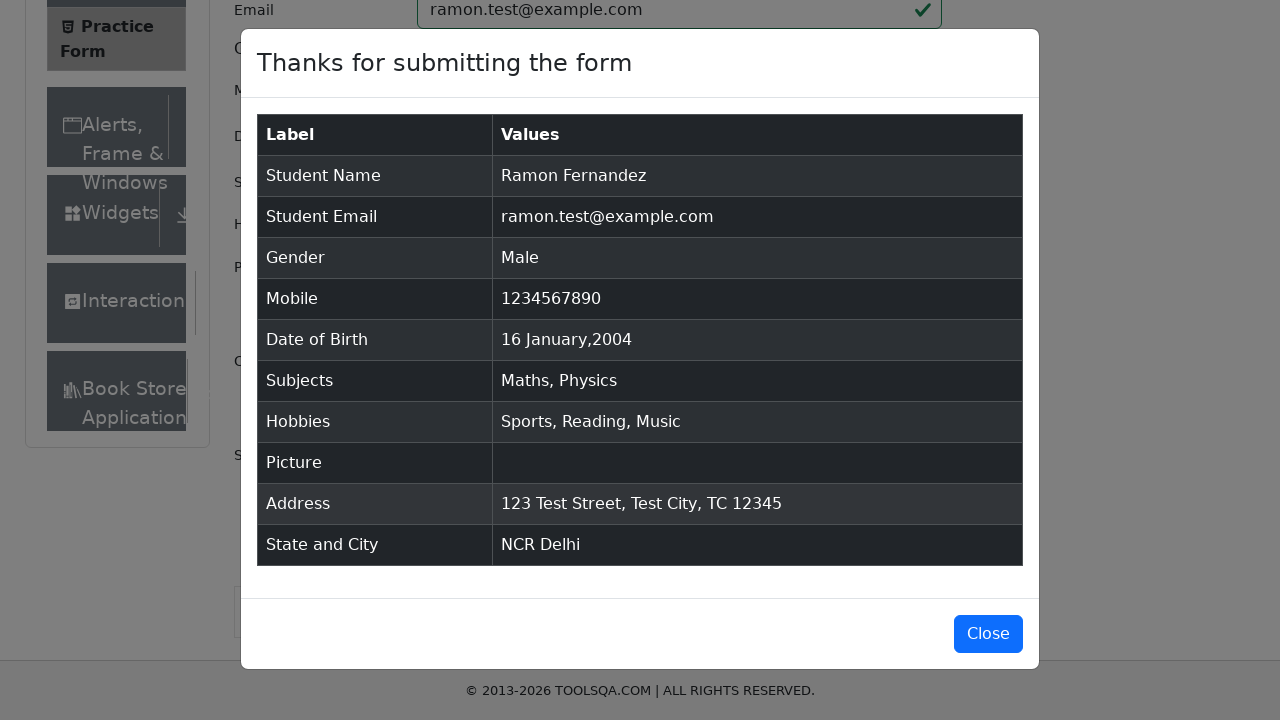

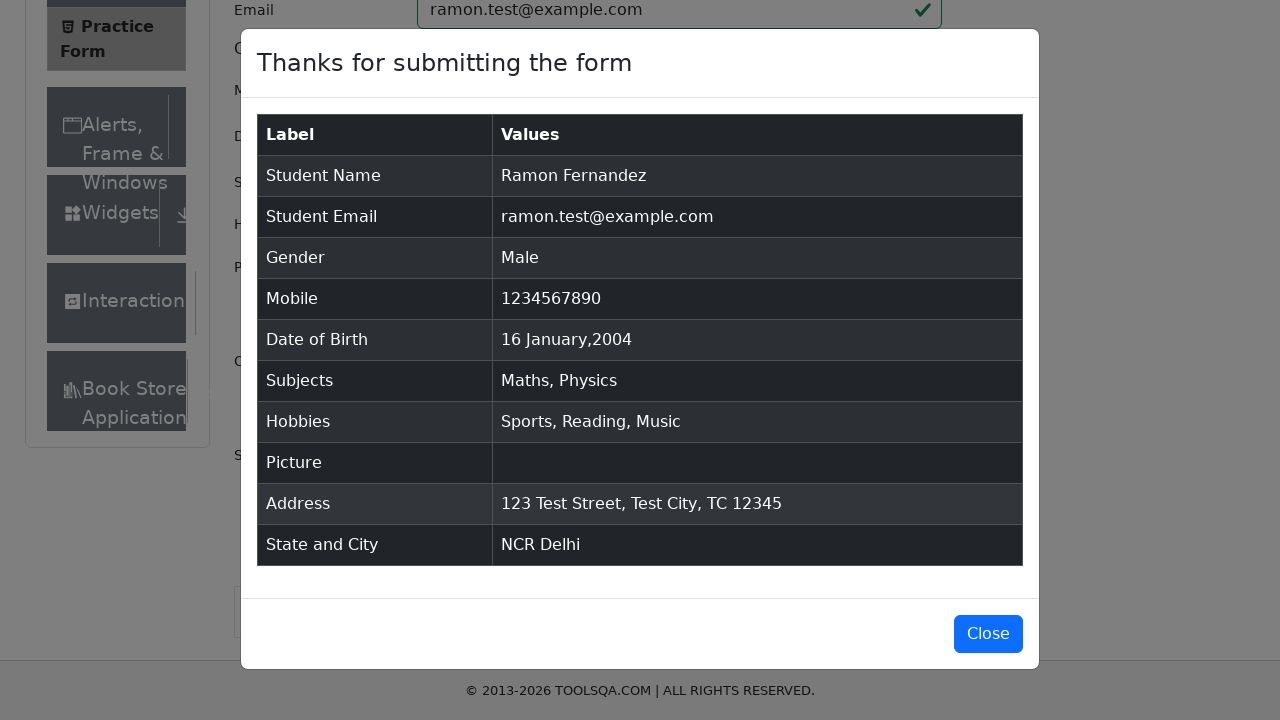